Tests infinite scroll functionality by scrolling 750 pixels down 10 times, then scrolling 750 pixels up 10 times using JavaScript execution

Starting URL: https://practice.cydeo.com/infinite_scroll

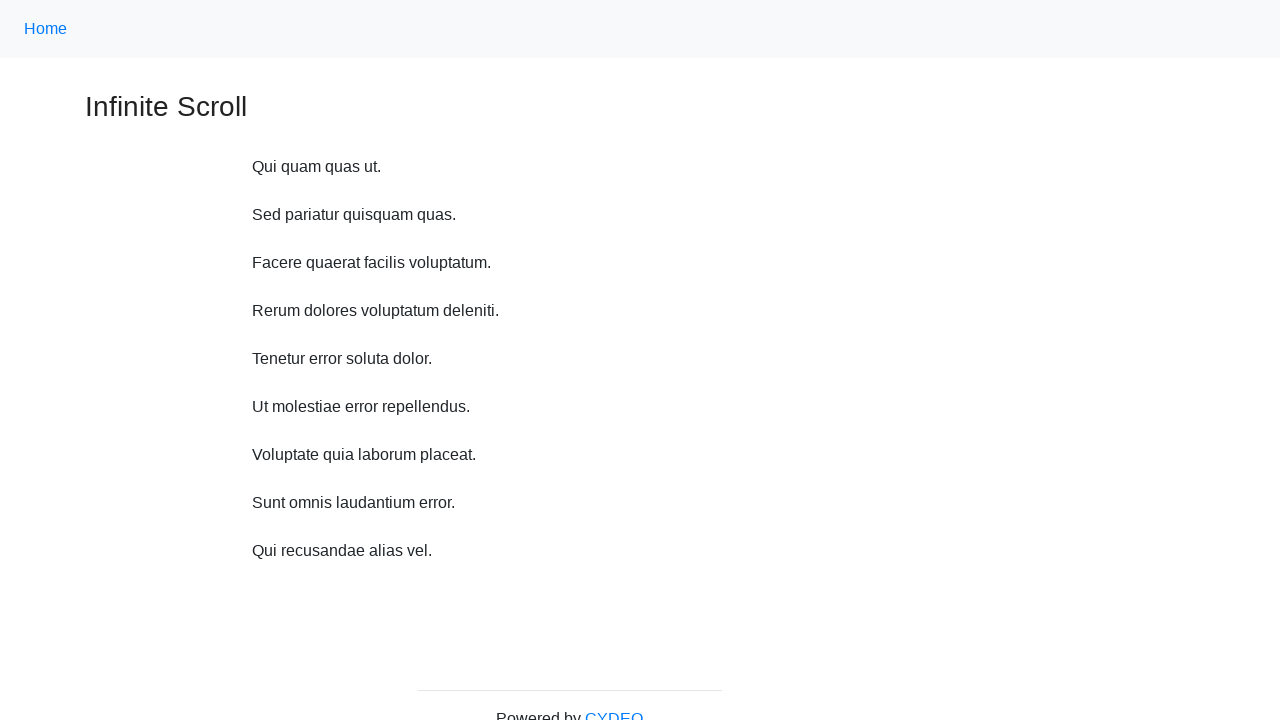

Navigated to infinite scroll practice page
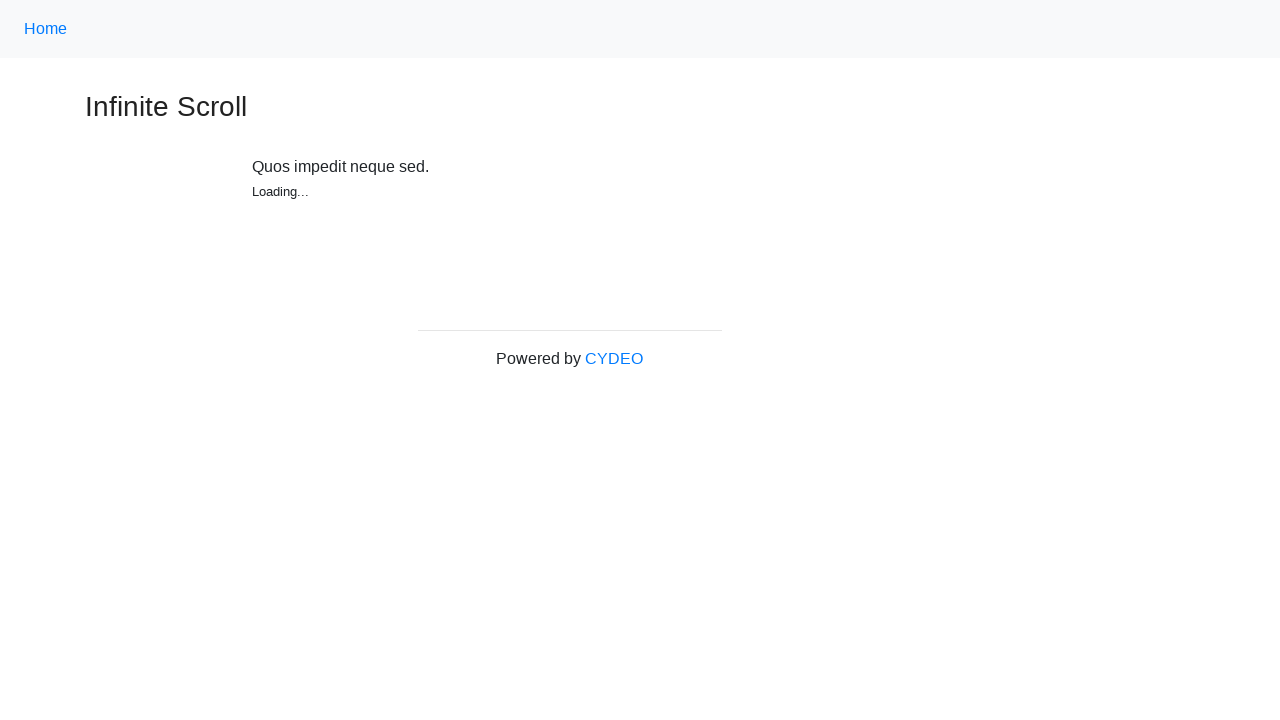

Waited 1 second before scrolling down
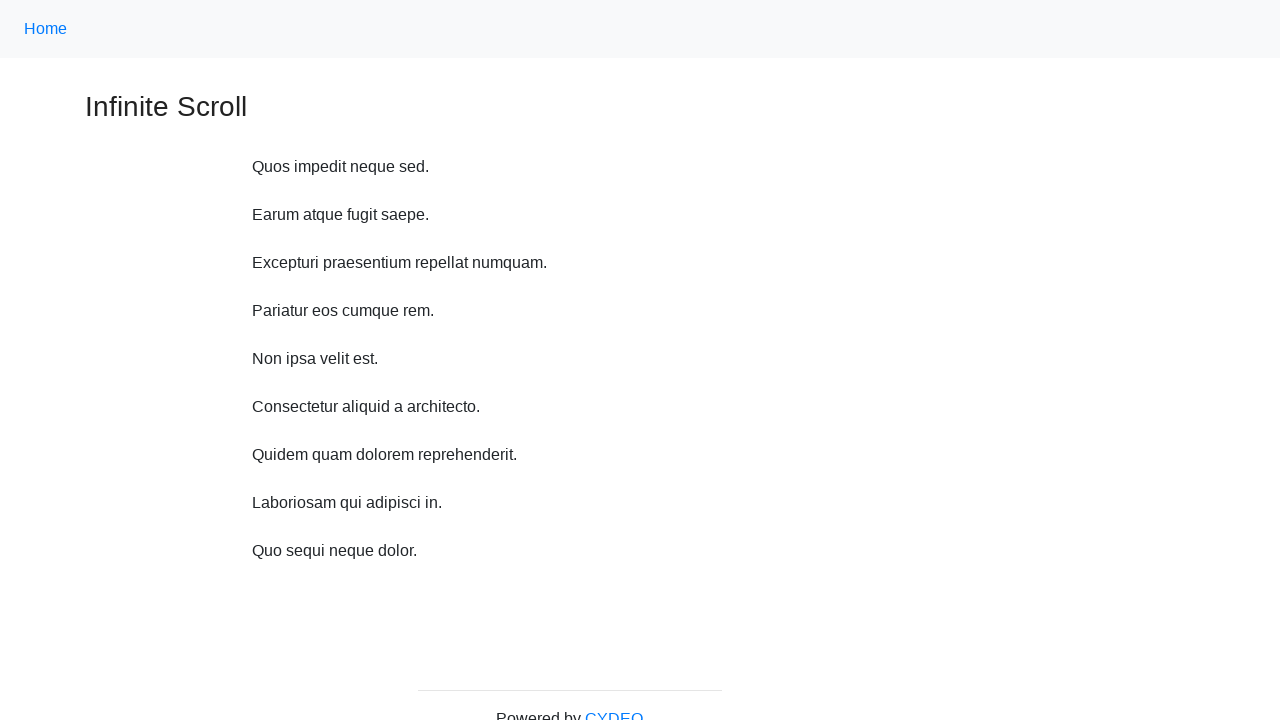

Scrolled down 750 pixels (iteration 1/10)
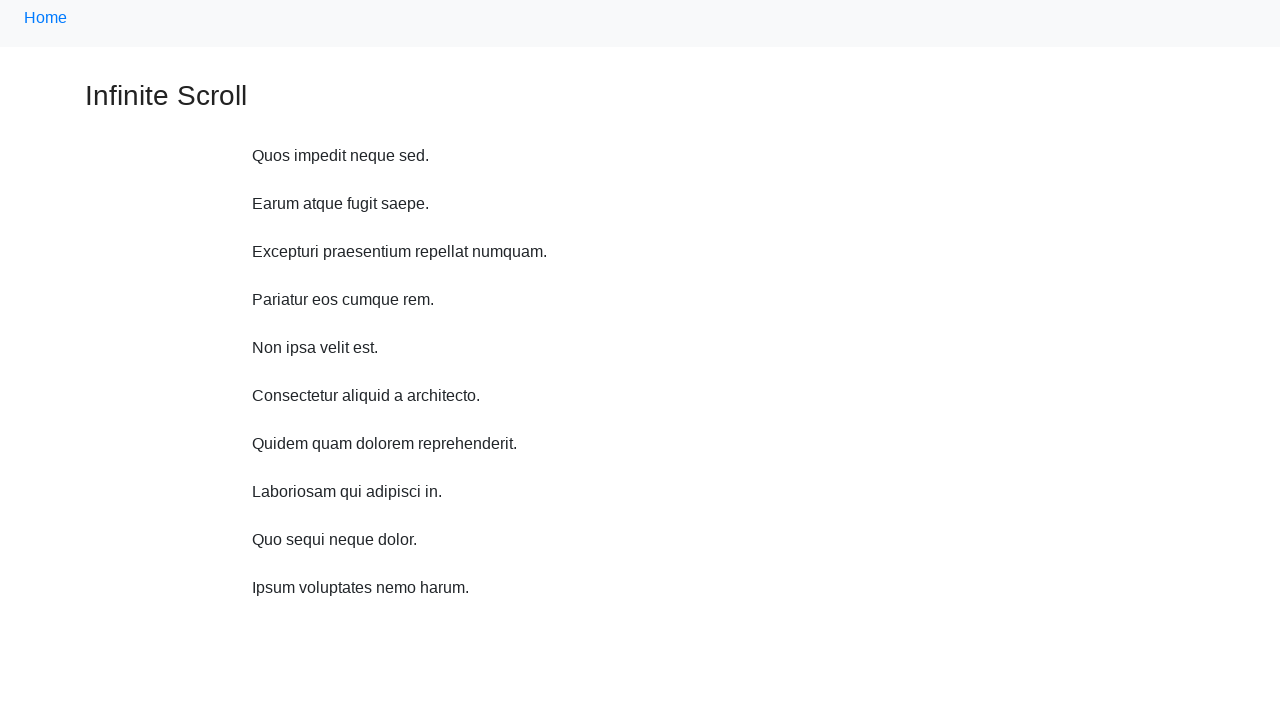

Waited 1 second before scrolling down
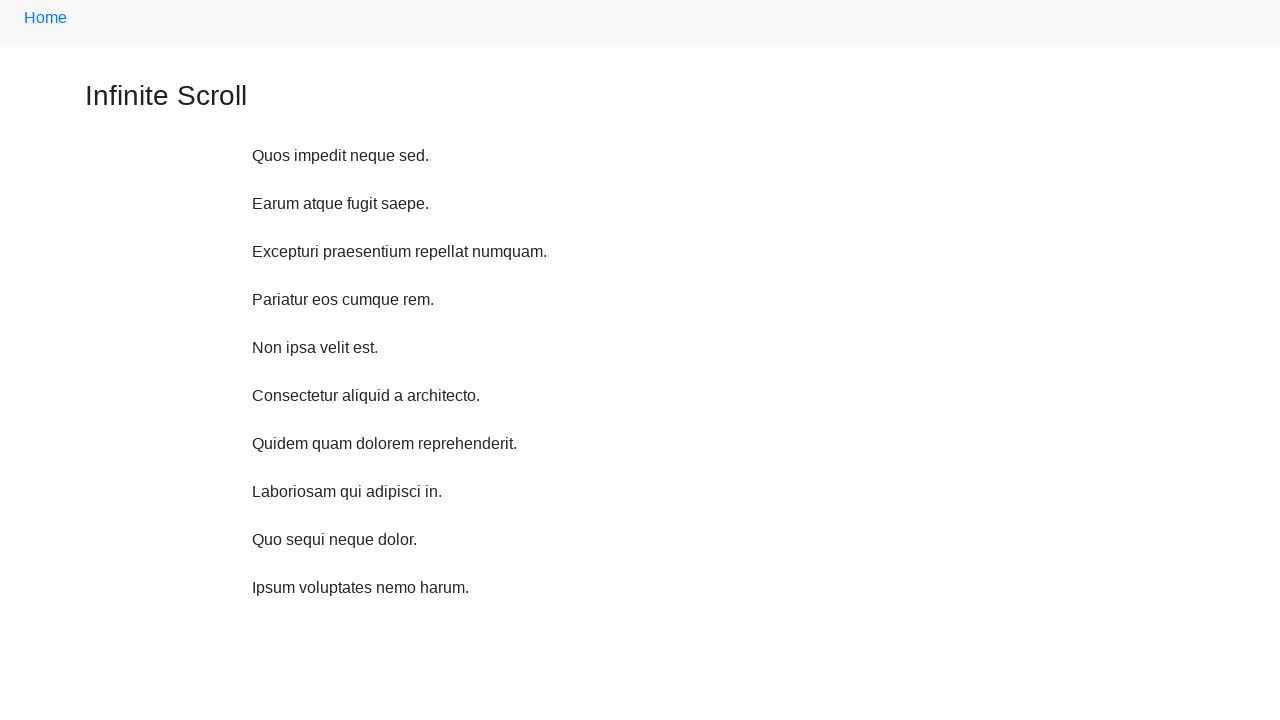

Scrolled down 750 pixels (iteration 2/10)
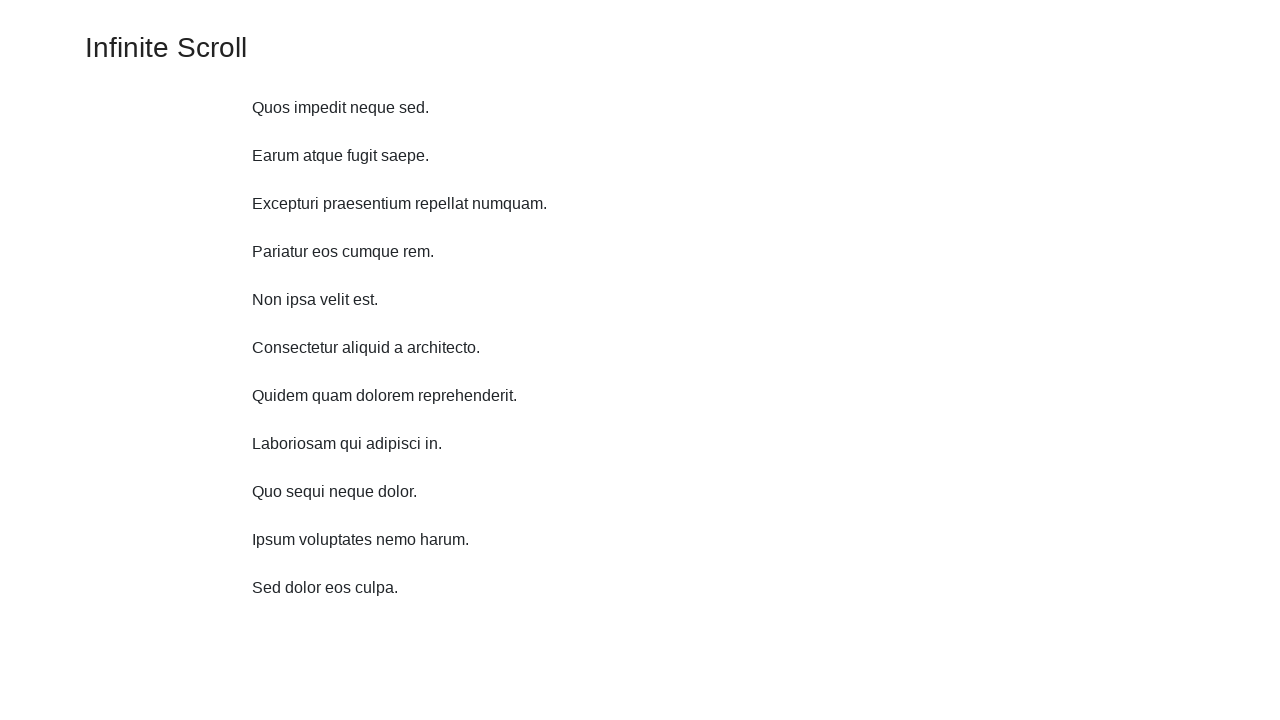

Waited 1 second before scrolling down
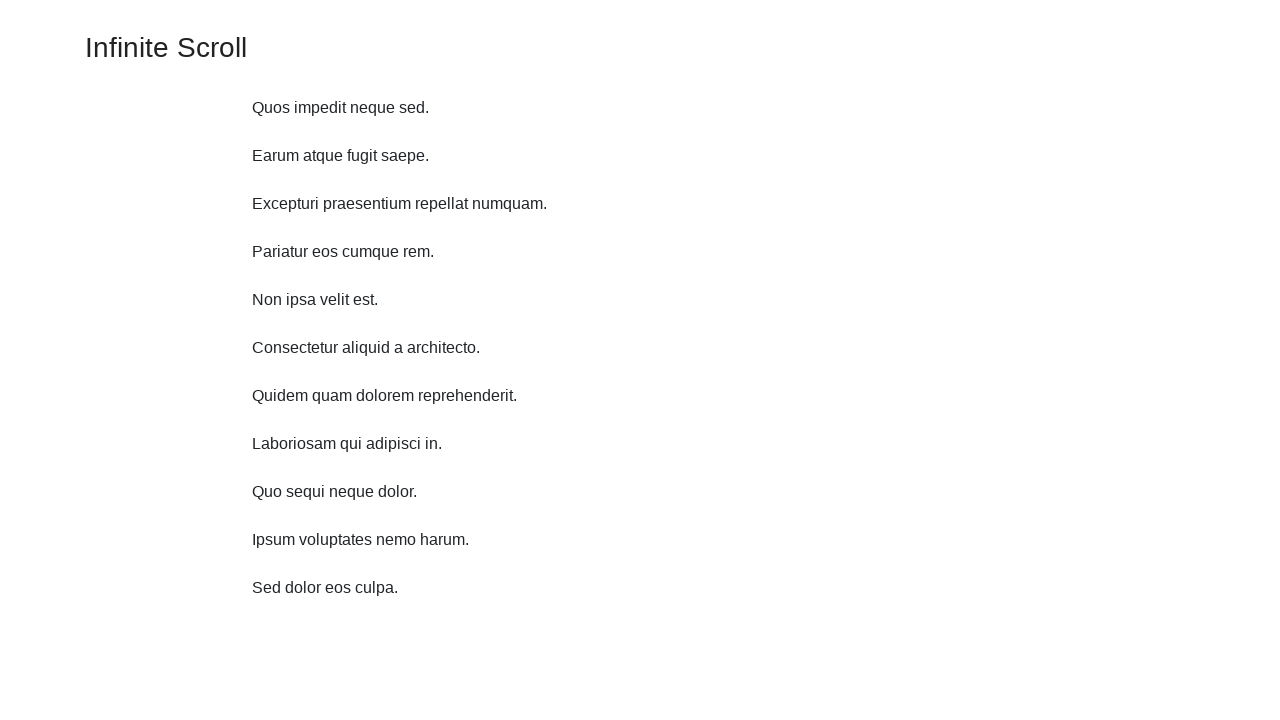

Scrolled down 750 pixels (iteration 3/10)
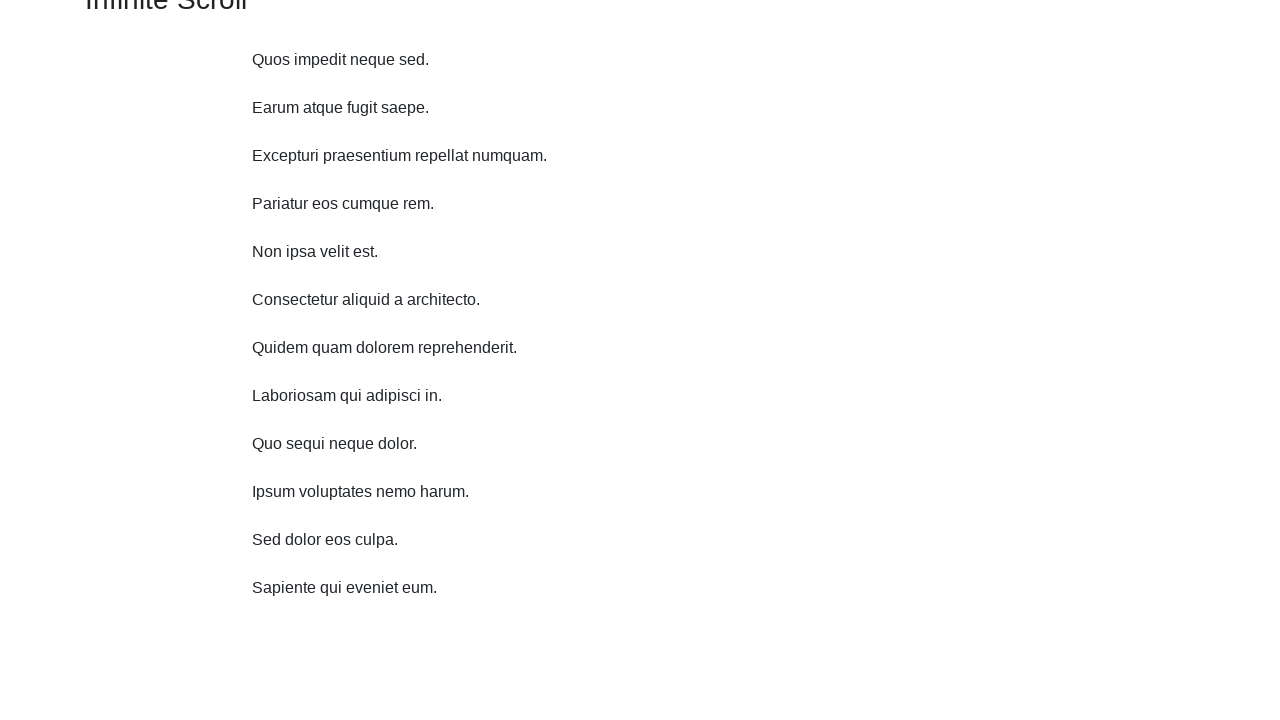

Waited 1 second before scrolling down
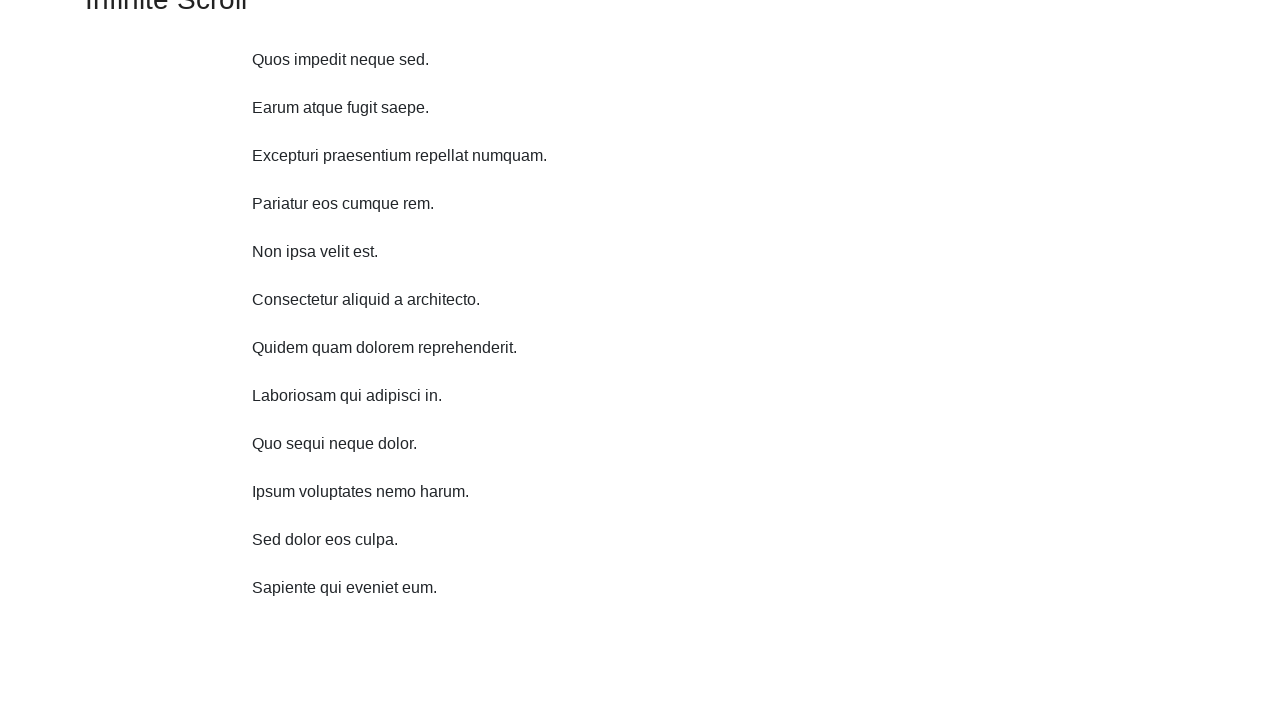

Scrolled down 750 pixels (iteration 4/10)
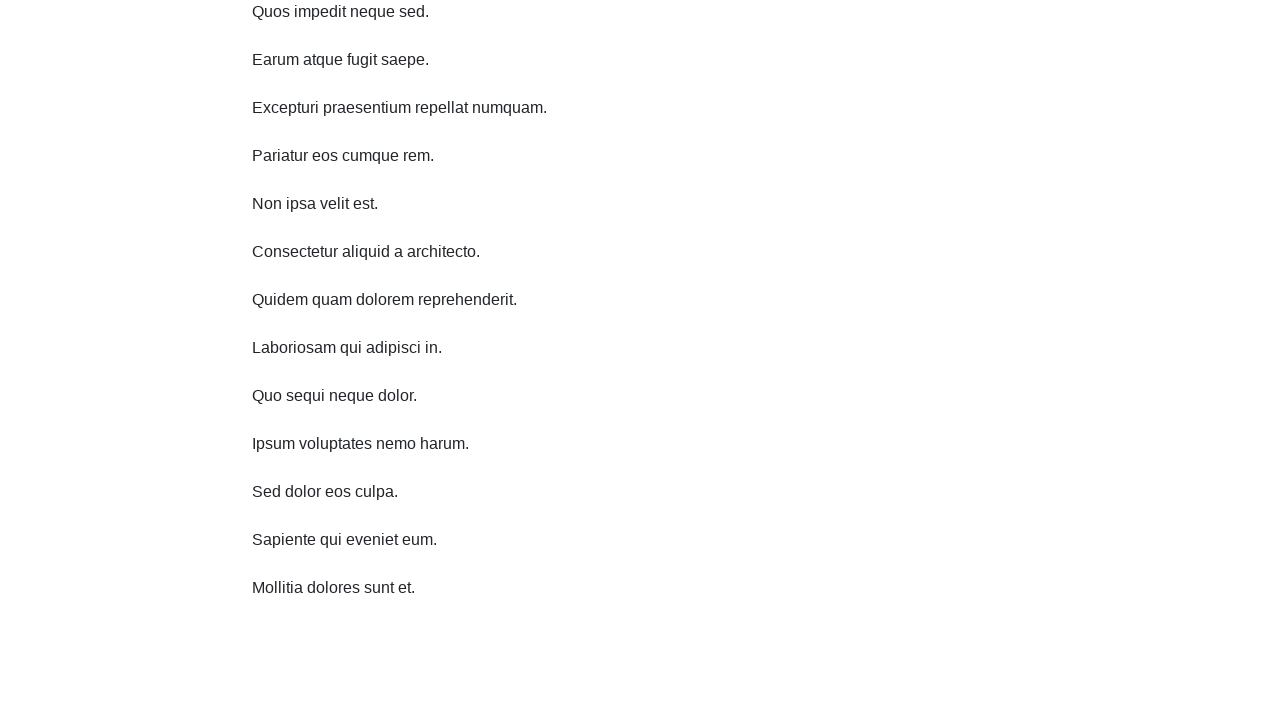

Waited 1 second before scrolling down
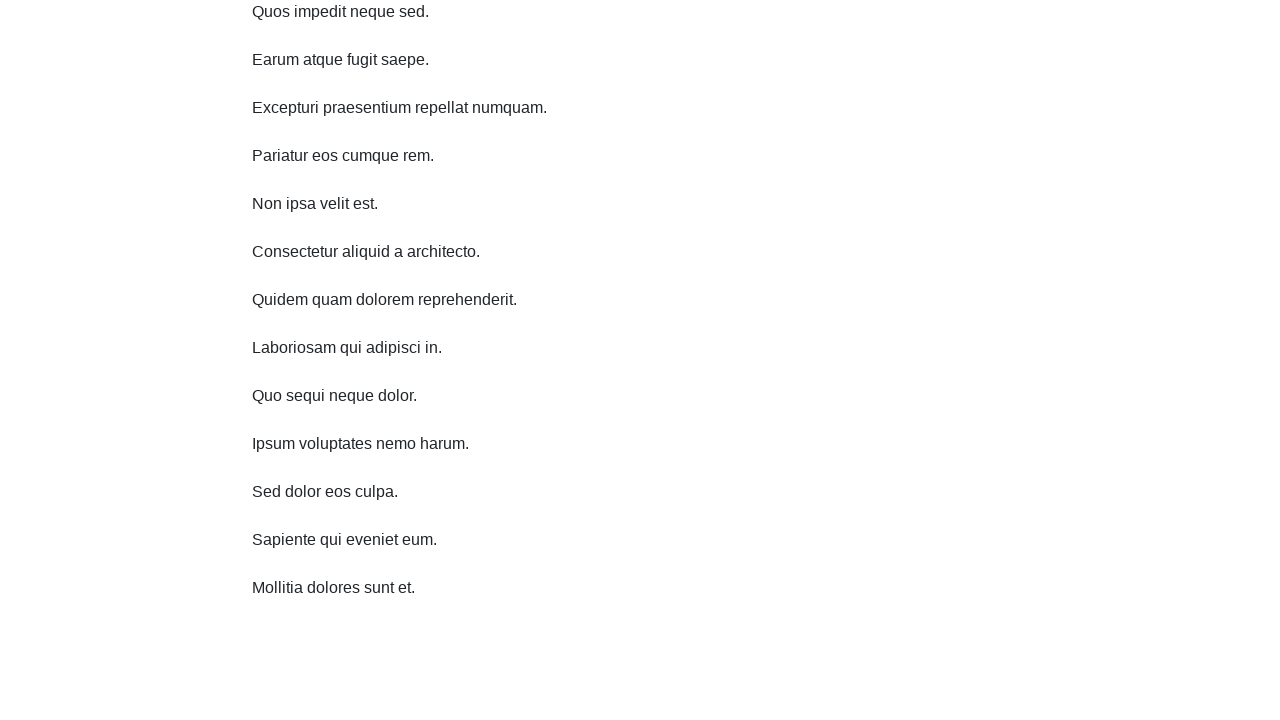

Scrolled down 750 pixels (iteration 5/10)
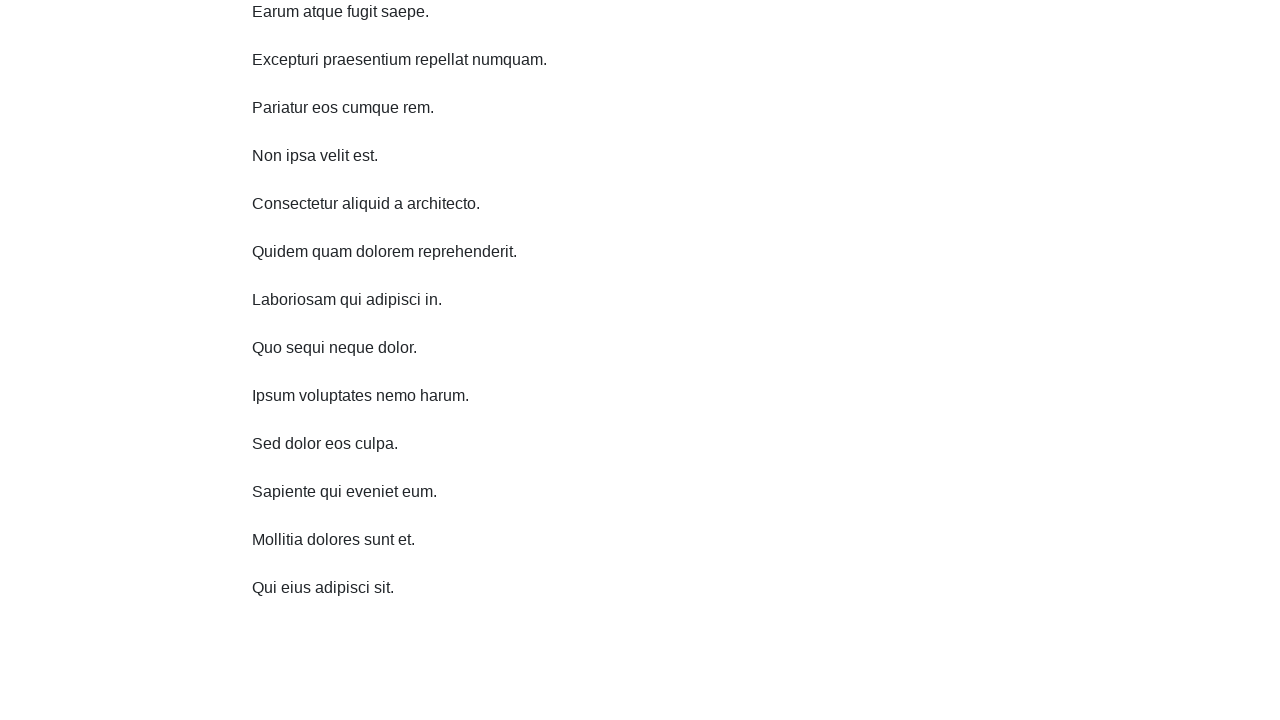

Waited 1 second before scrolling down
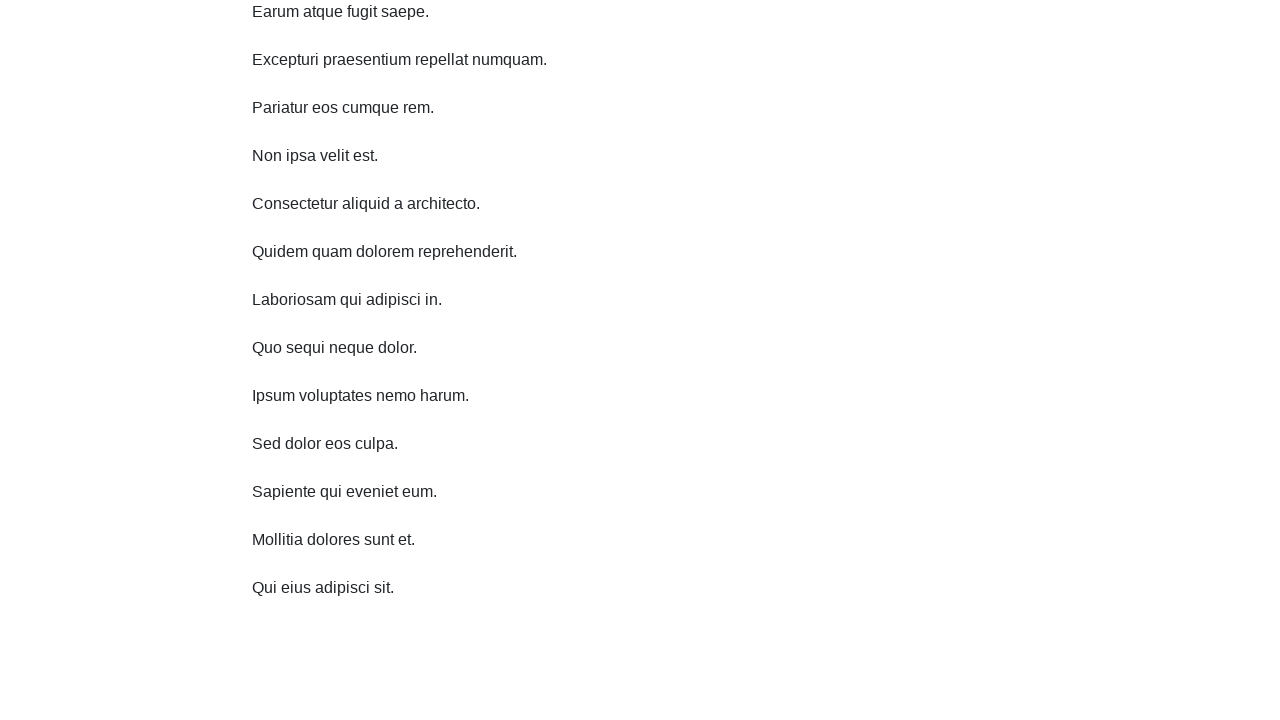

Scrolled down 750 pixels (iteration 6/10)
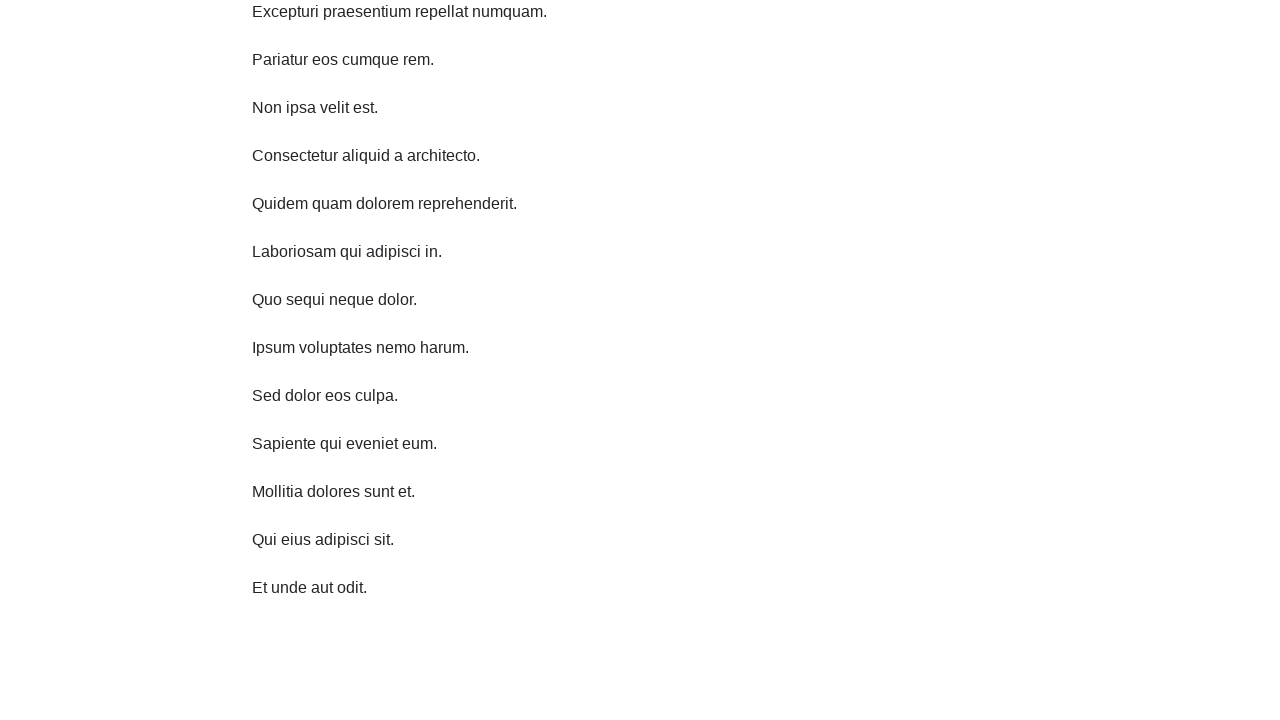

Waited 1 second before scrolling down
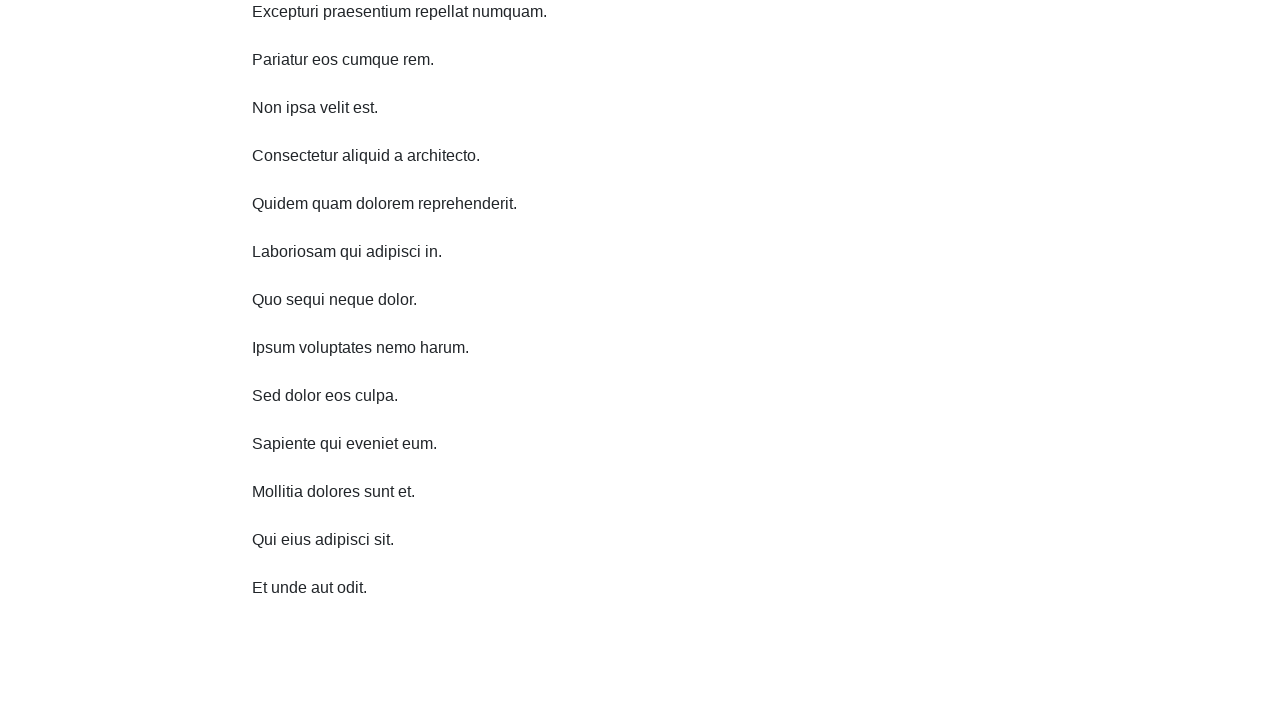

Scrolled down 750 pixels (iteration 7/10)
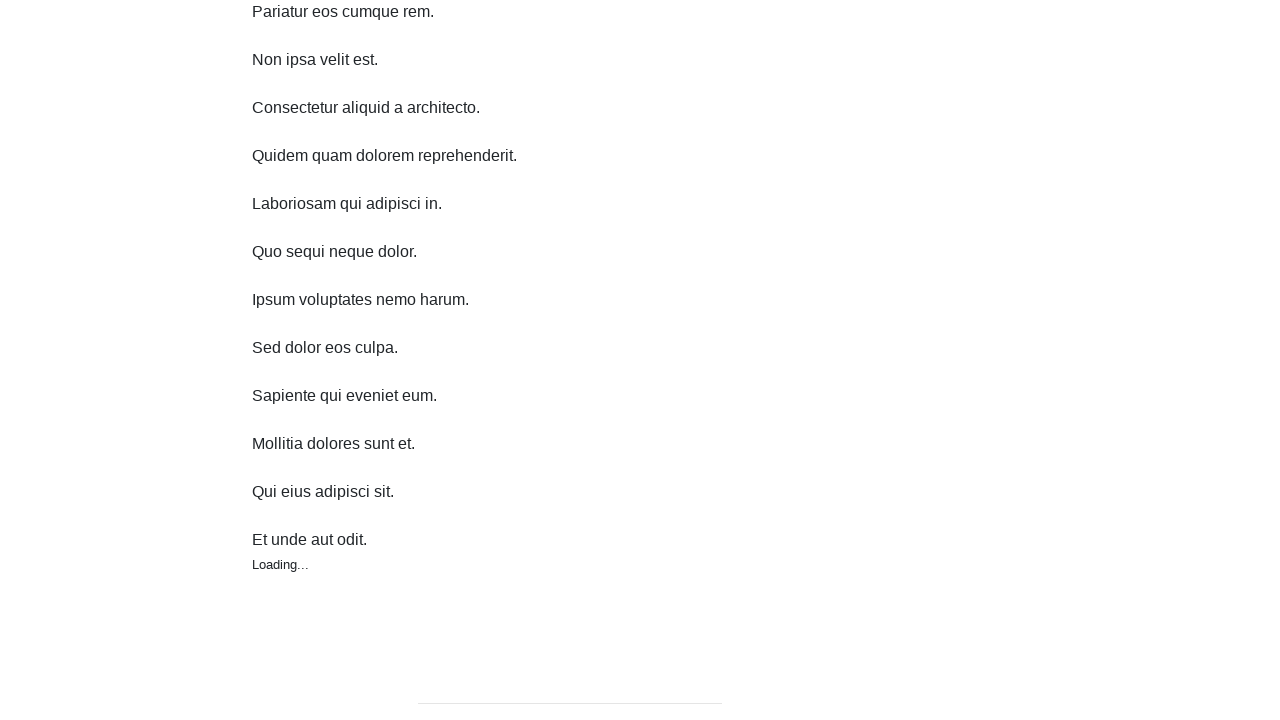

Waited 1 second before scrolling down
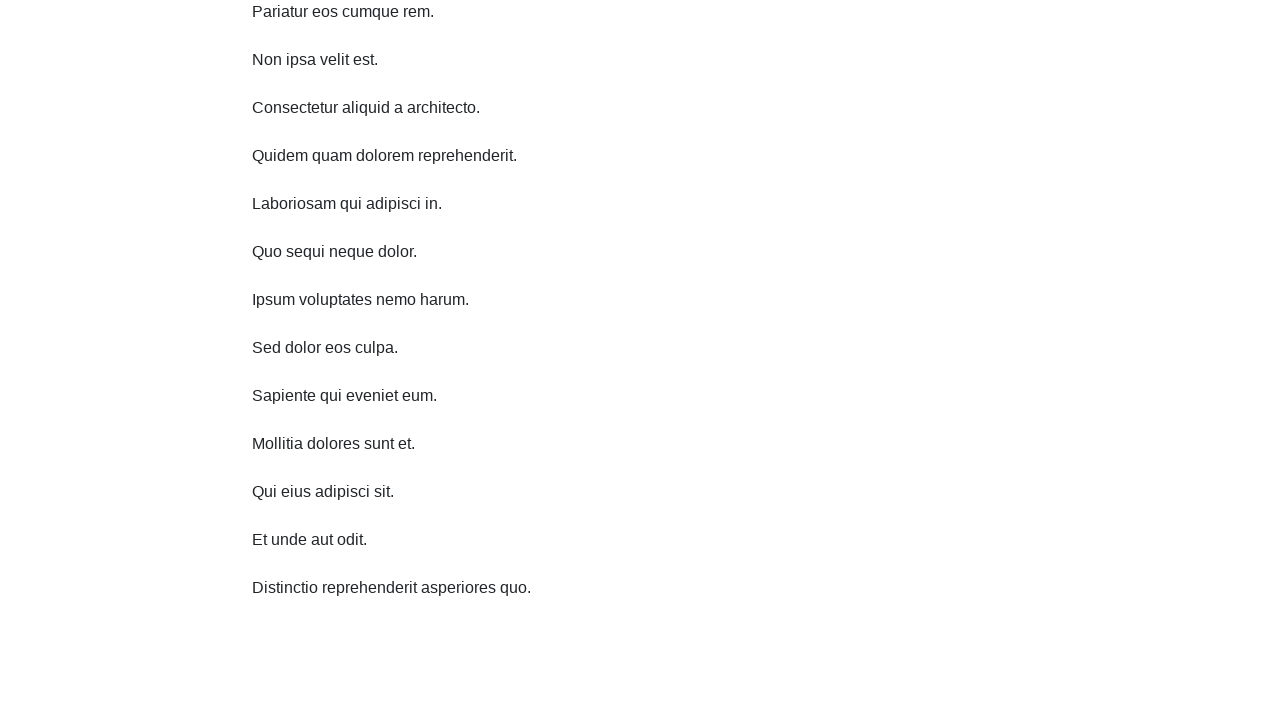

Scrolled down 750 pixels (iteration 8/10)
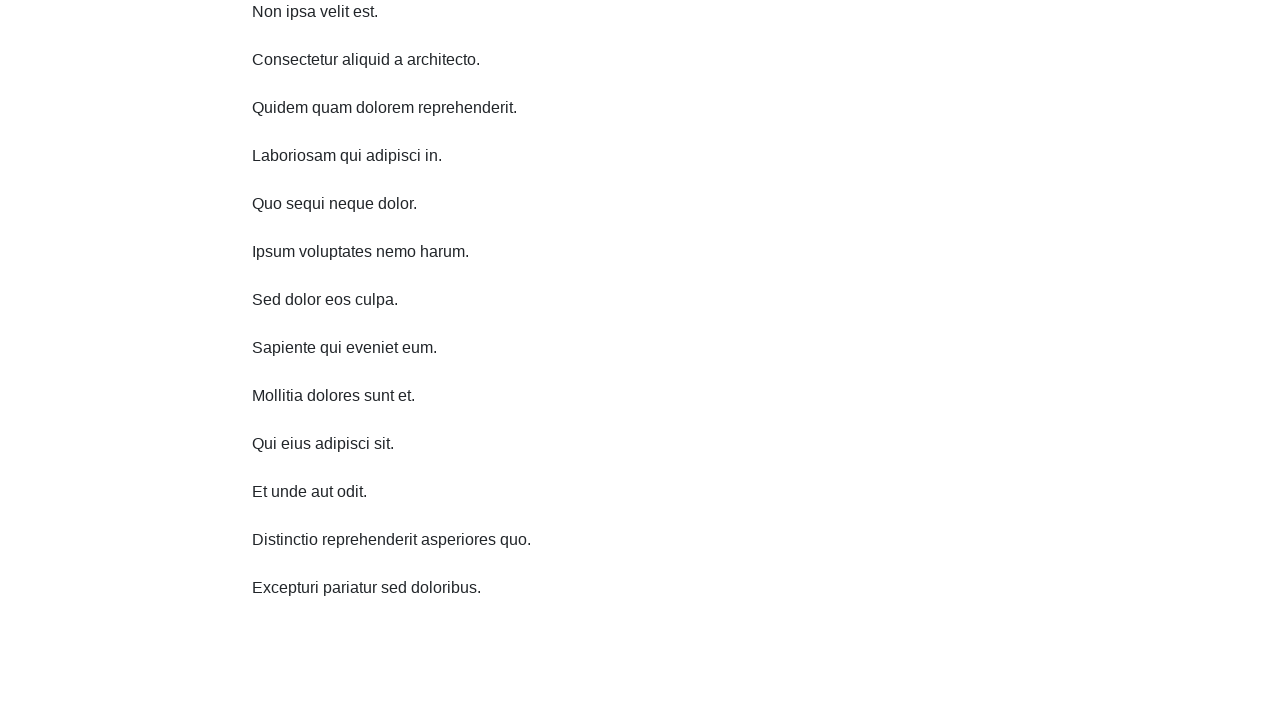

Waited 1 second before scrolling down
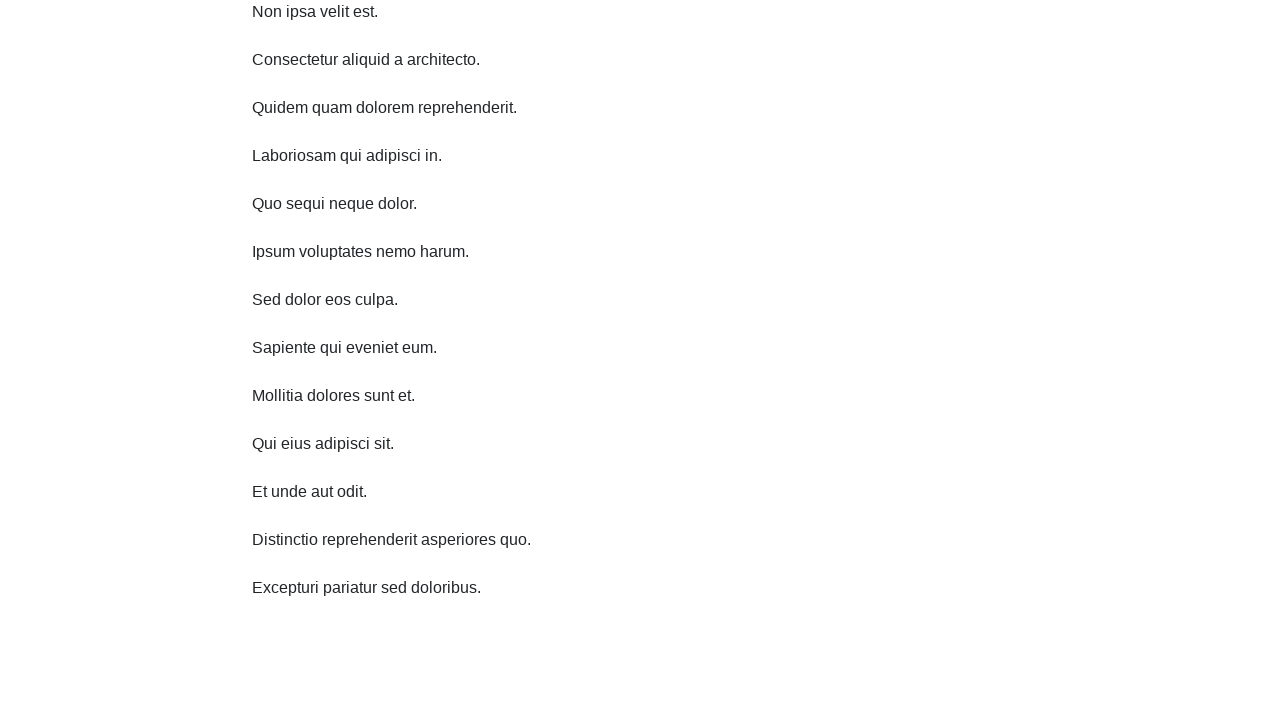

Scrolled down 750 pixels (iteration 9/10)
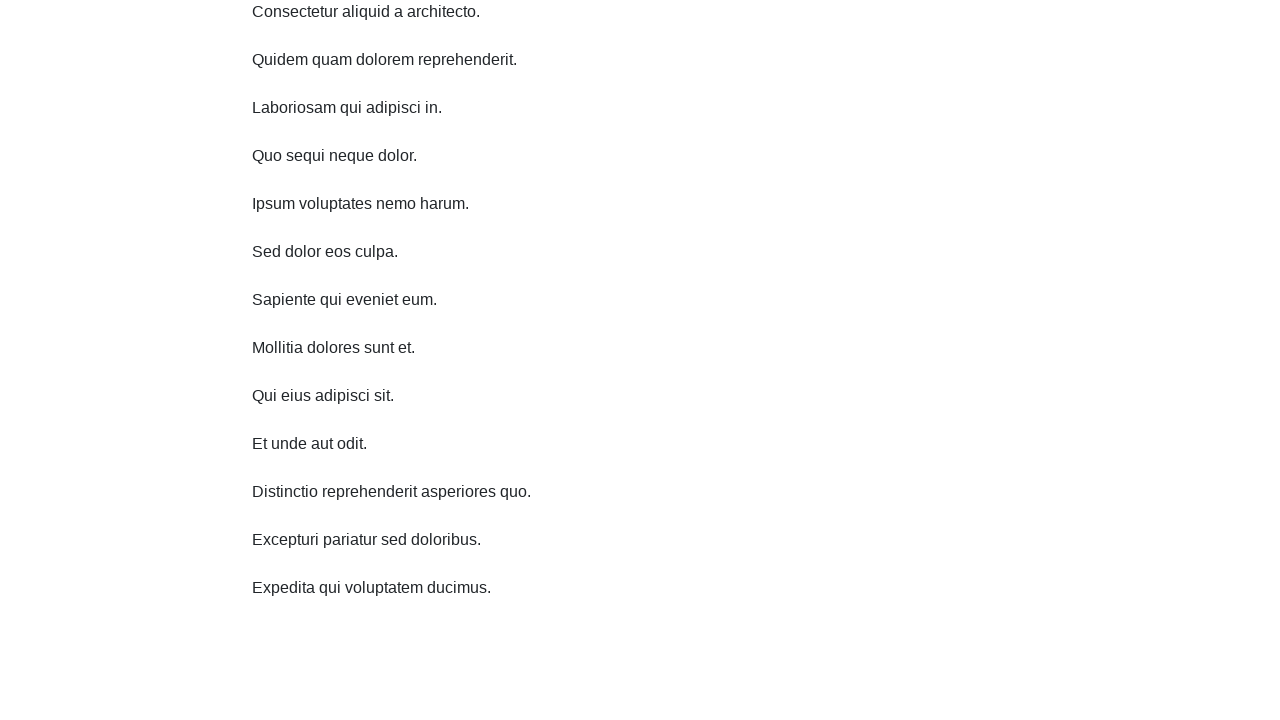

Waited 1 second before scrolling down
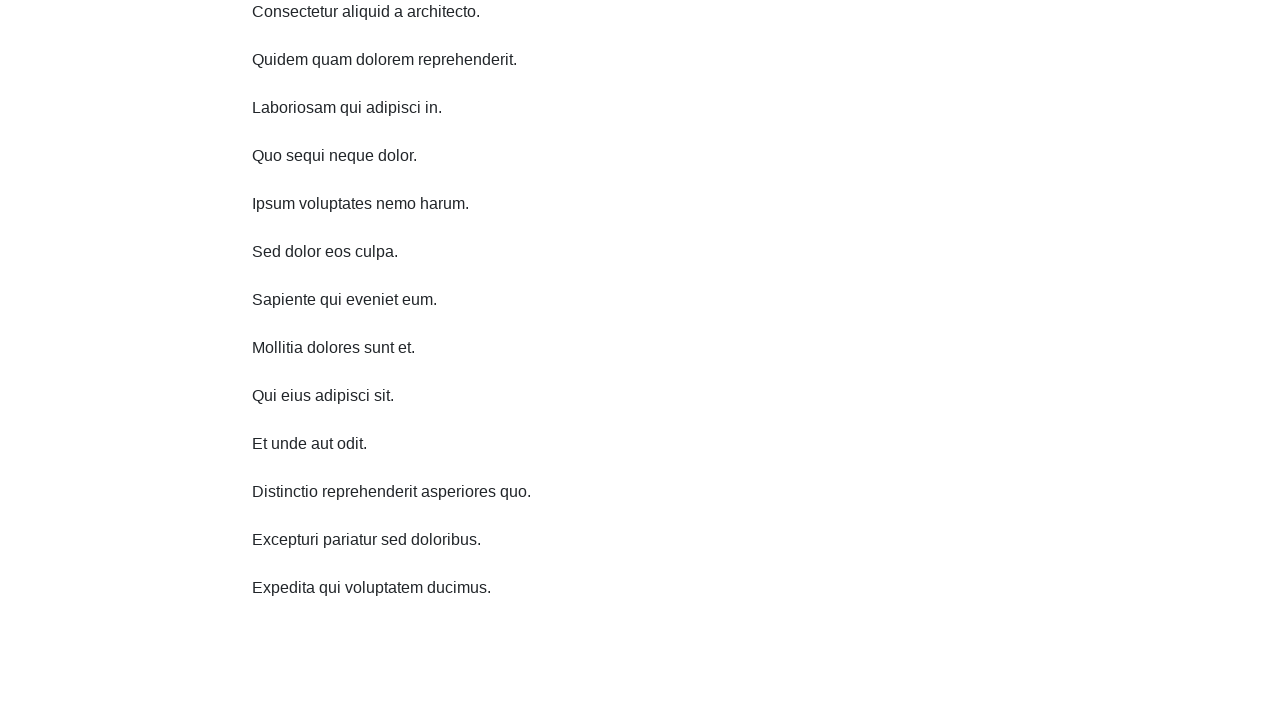

Scrolled down 750 pixels (iteration 10/10)
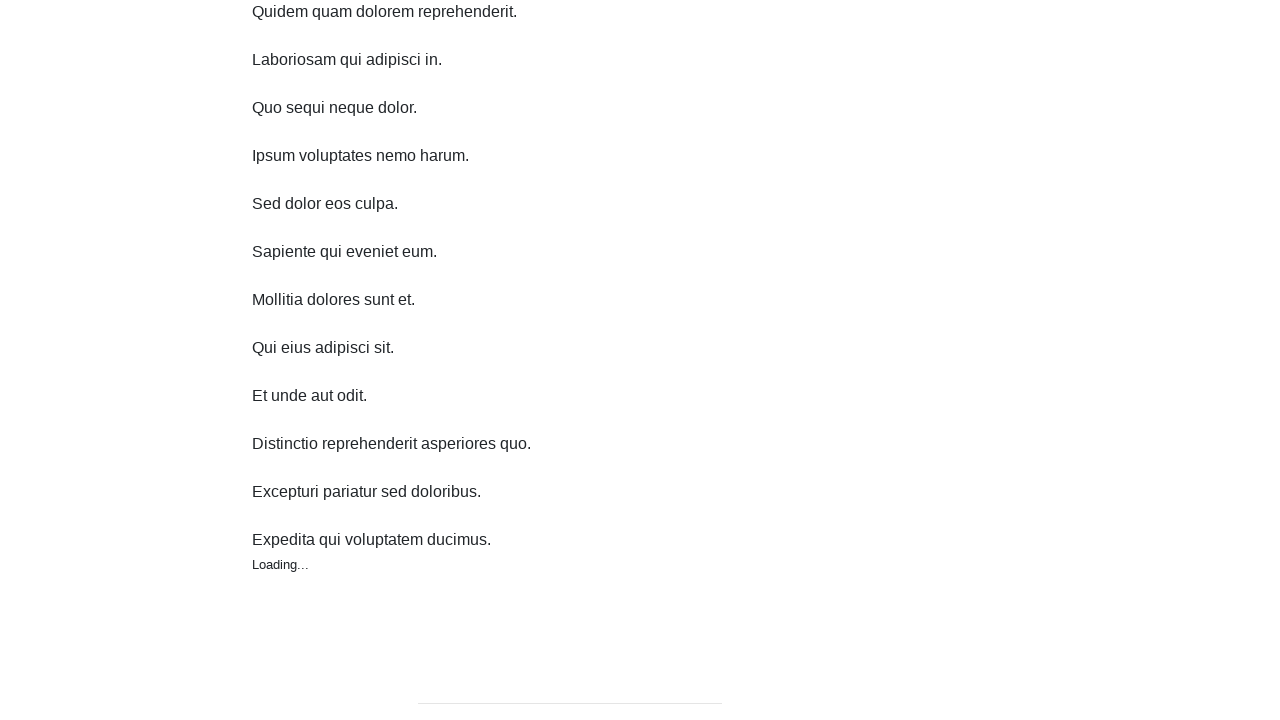

Waited 1 second before scrolling up
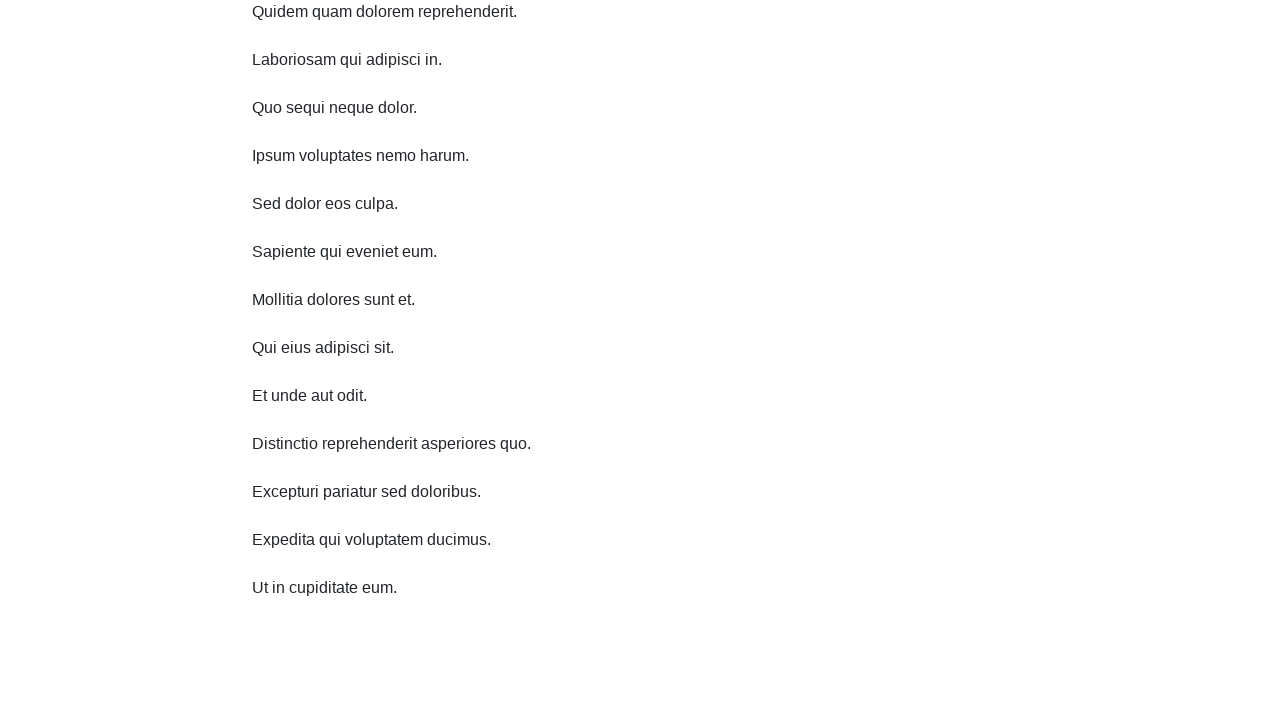

Scrolled up 750 pixels (iteration 1/10)
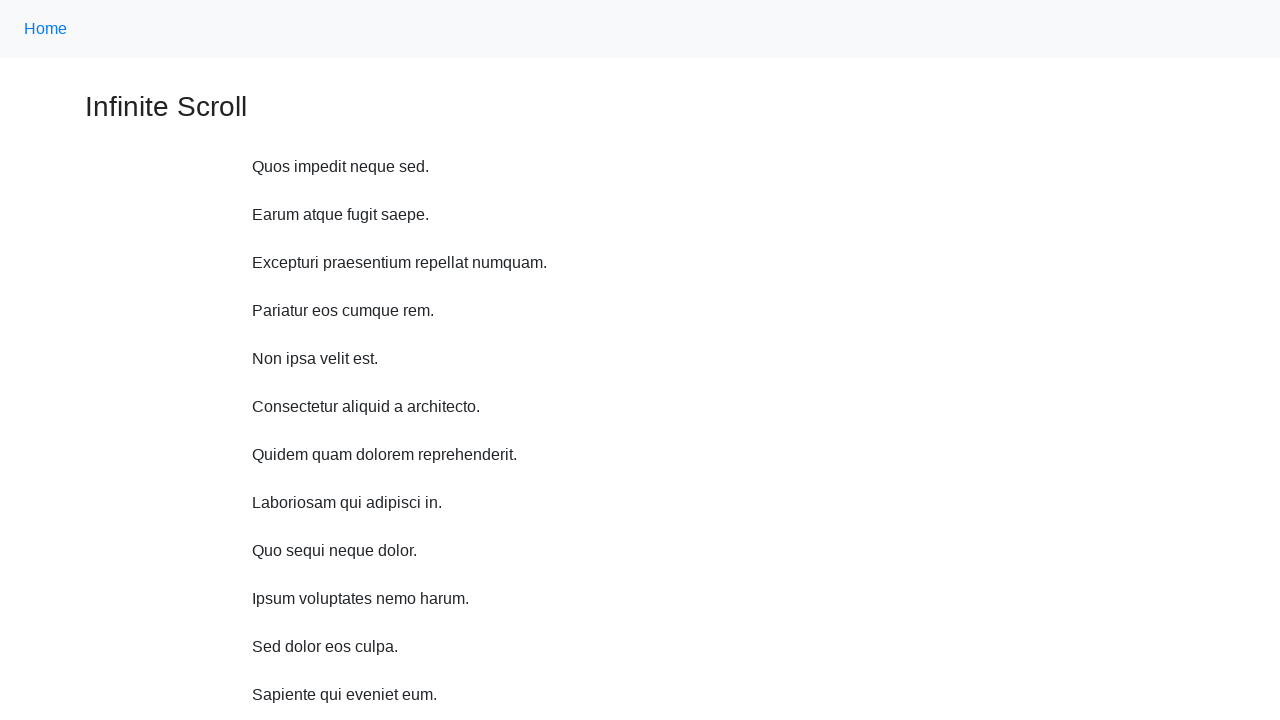

Waited 1 second before scrolling up
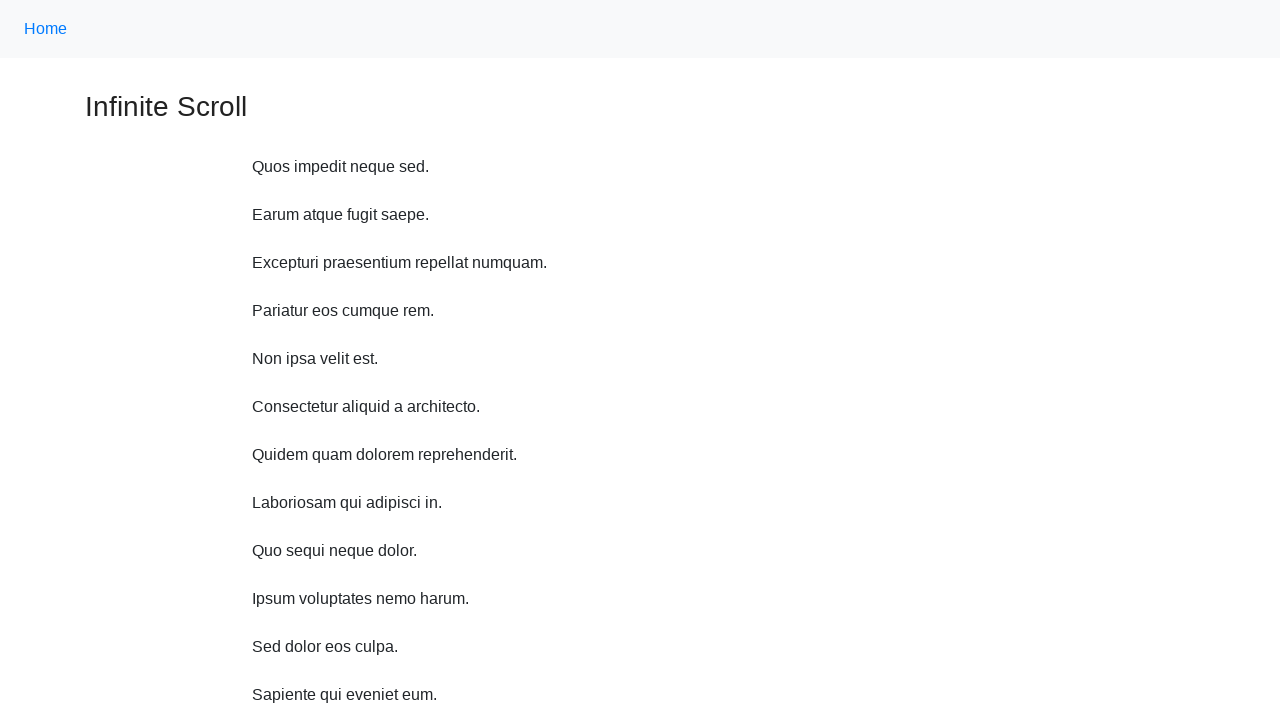

Scrolled up 750 pixels (iteration 2/10)
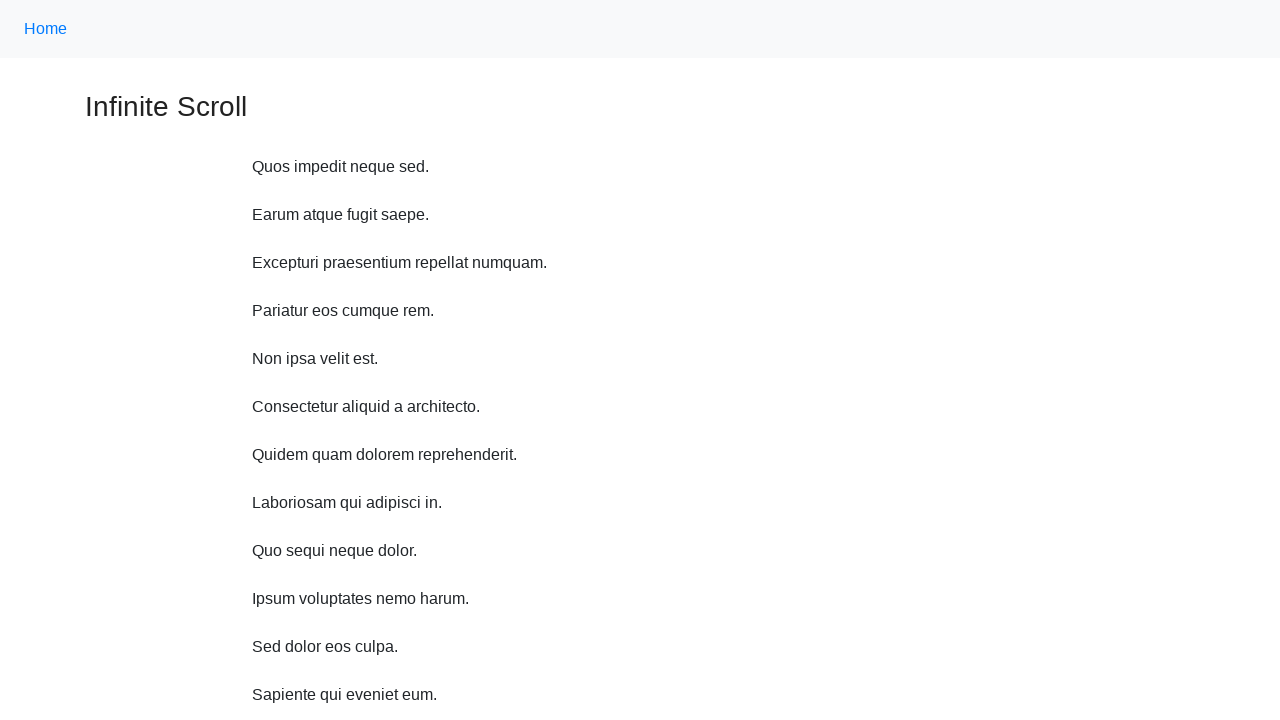

Waited 1 second before scrolling up
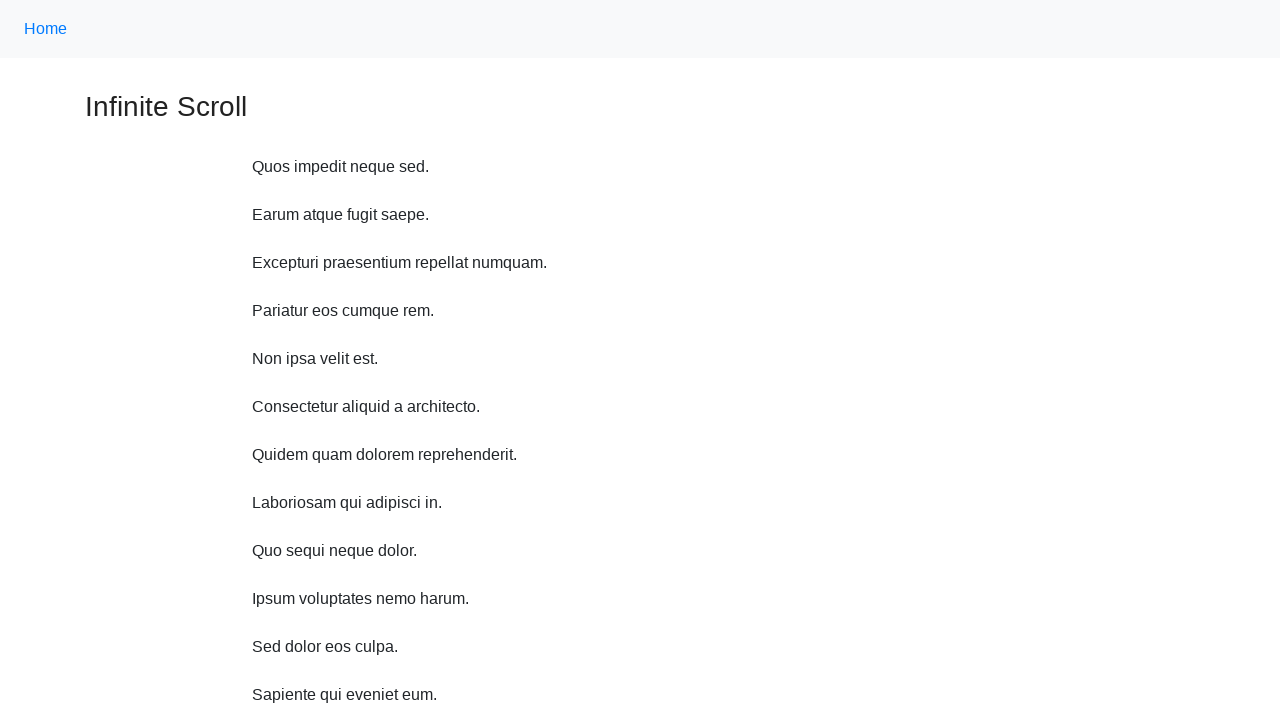

Scrolled up 750 pixels (iteration 3/10)
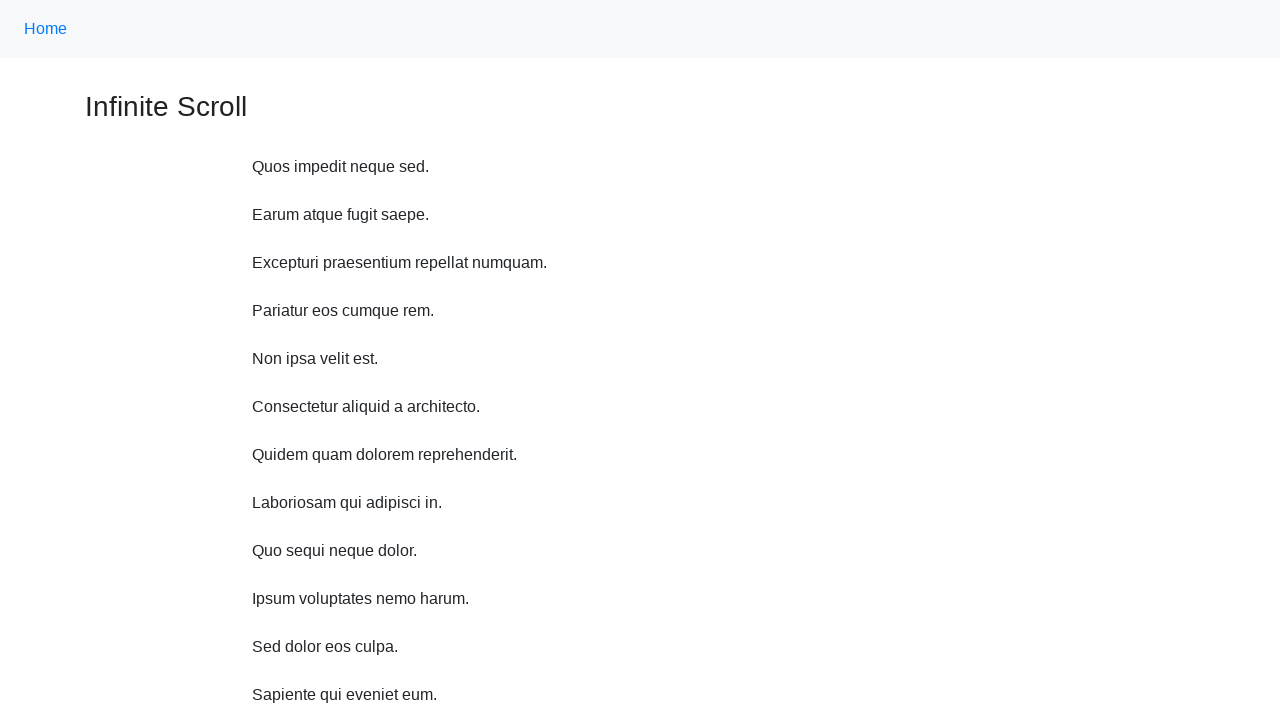

Waited 1 second before scrolling up
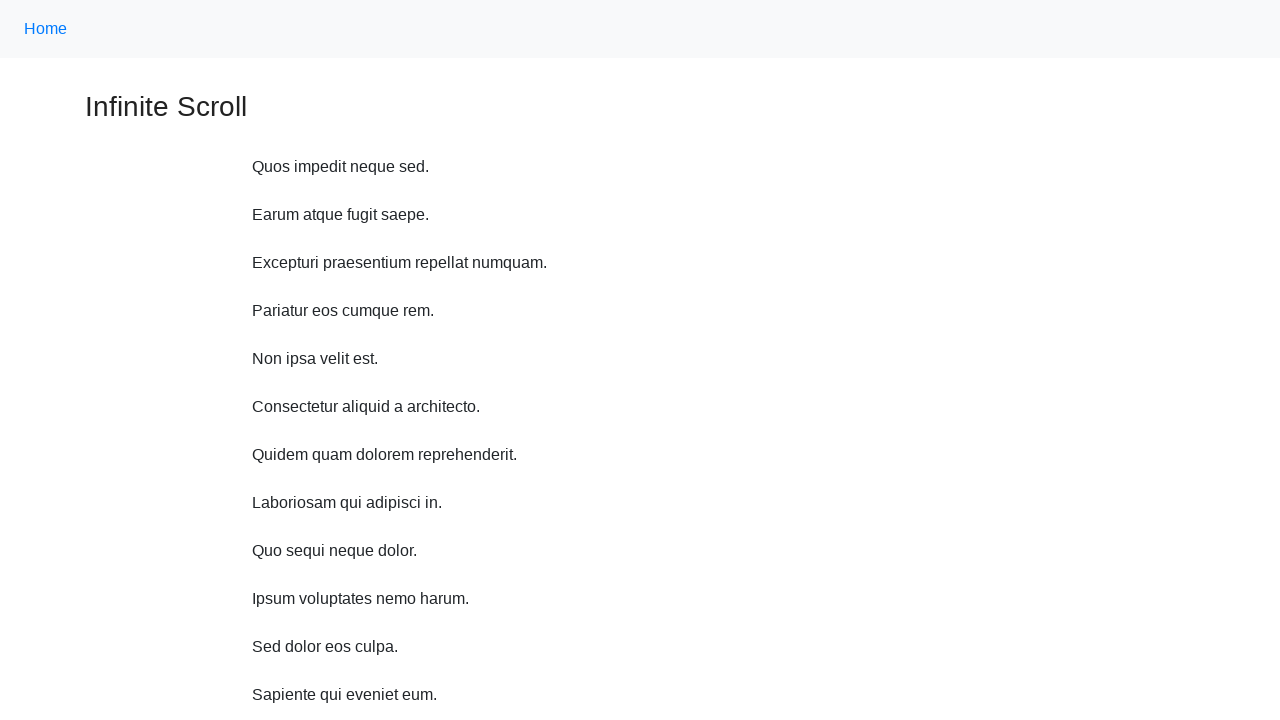

Scrolled up 750 pixels (iteration 4/10)
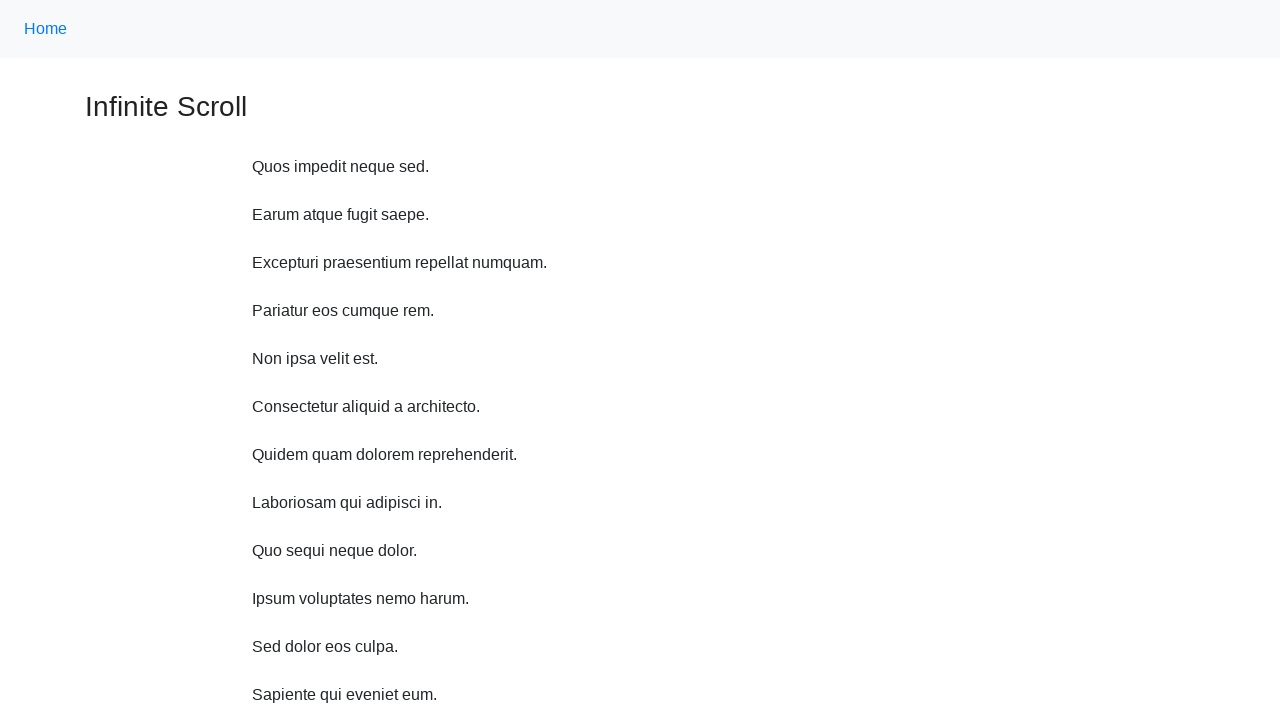

Waited 1 second before scrolling up
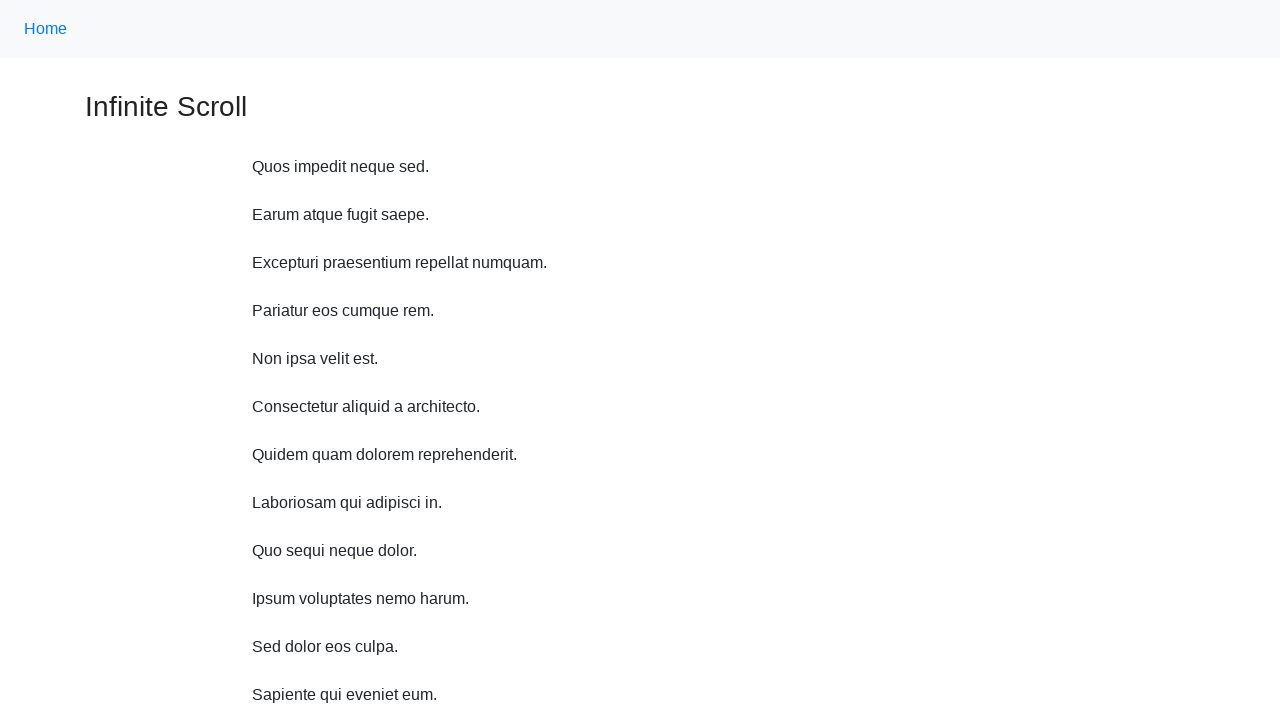

Scrolled up 750 pixels (iteration 5/10)
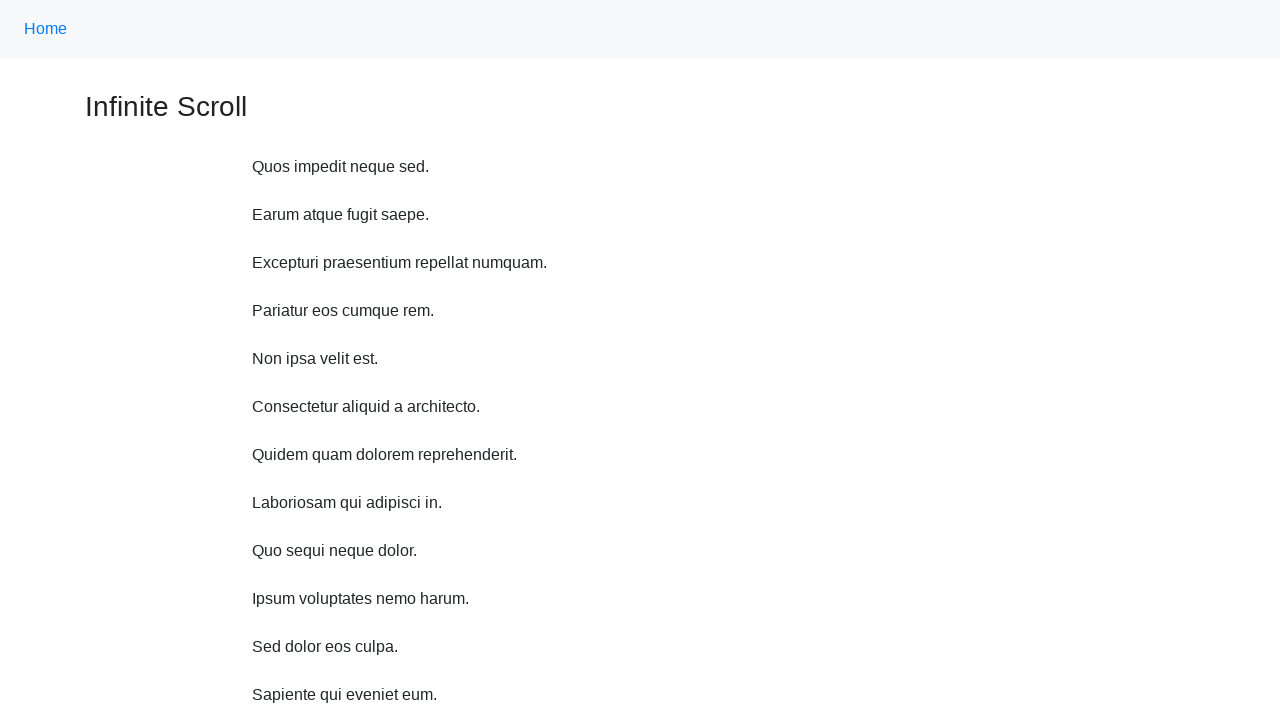

Waited 1 second before scrolling up
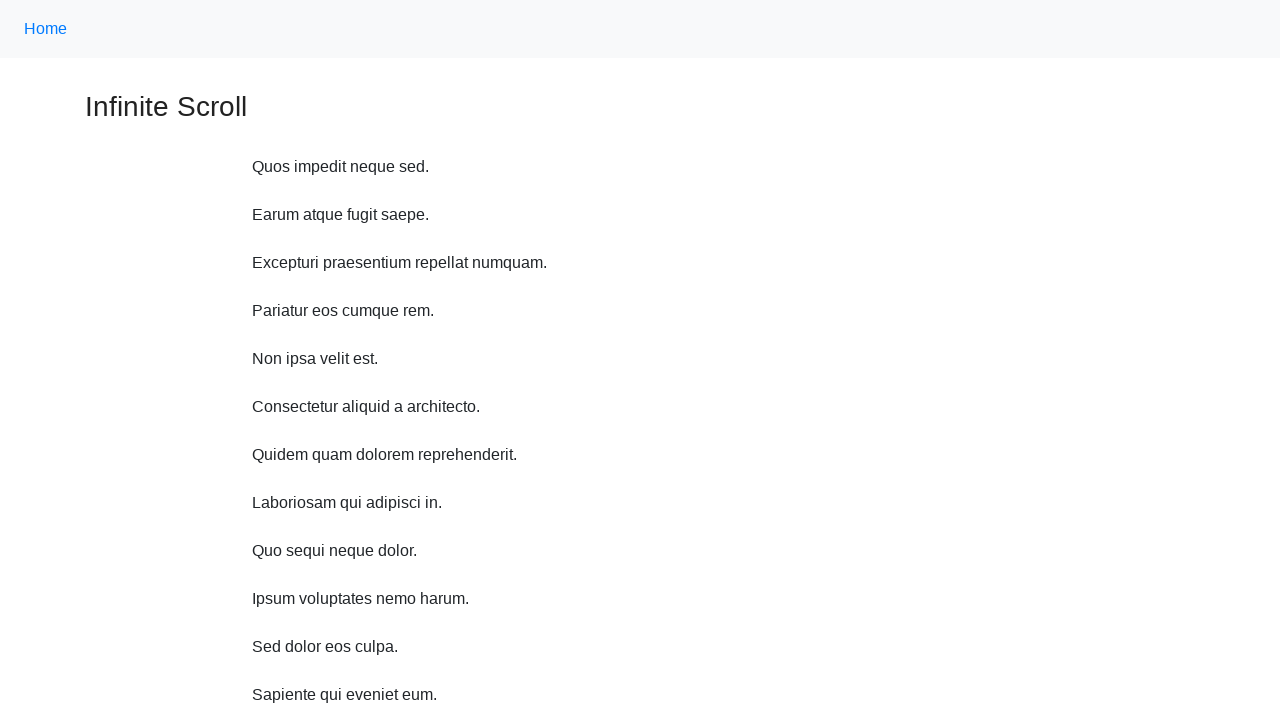

Scrolled up 750 pixels (iteration 6/10)
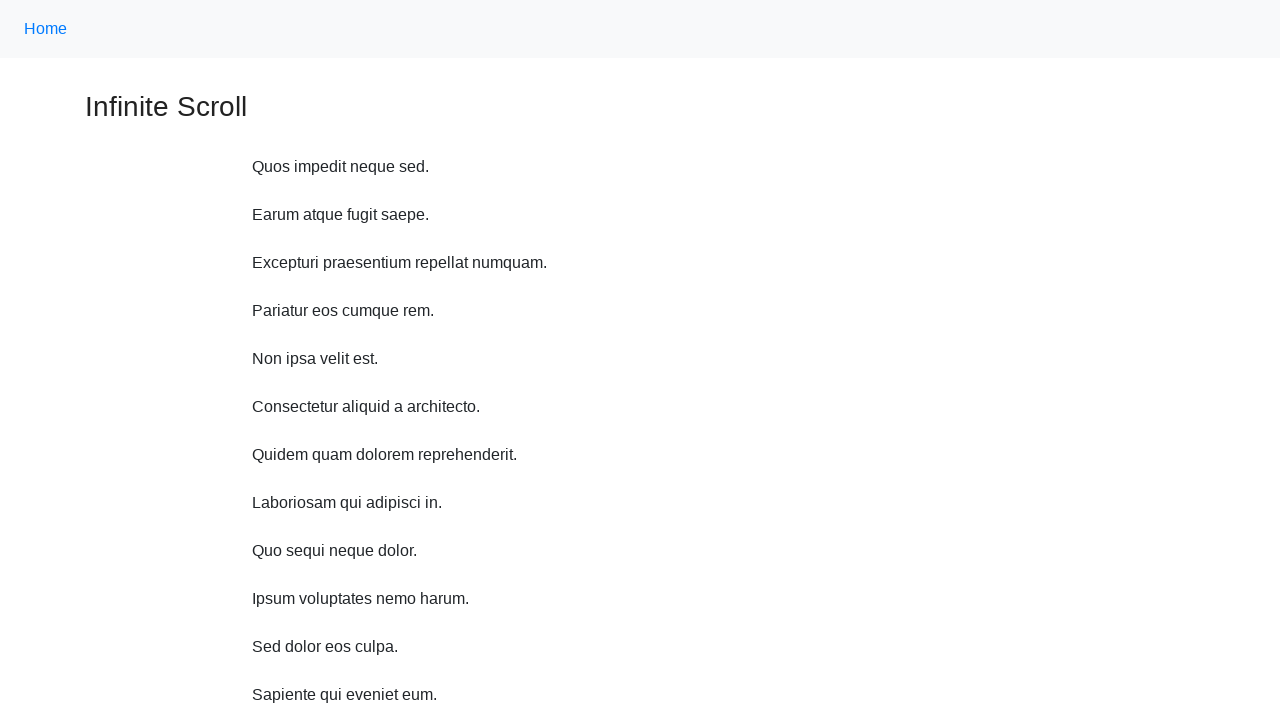

Waited 1 second before scrolling up
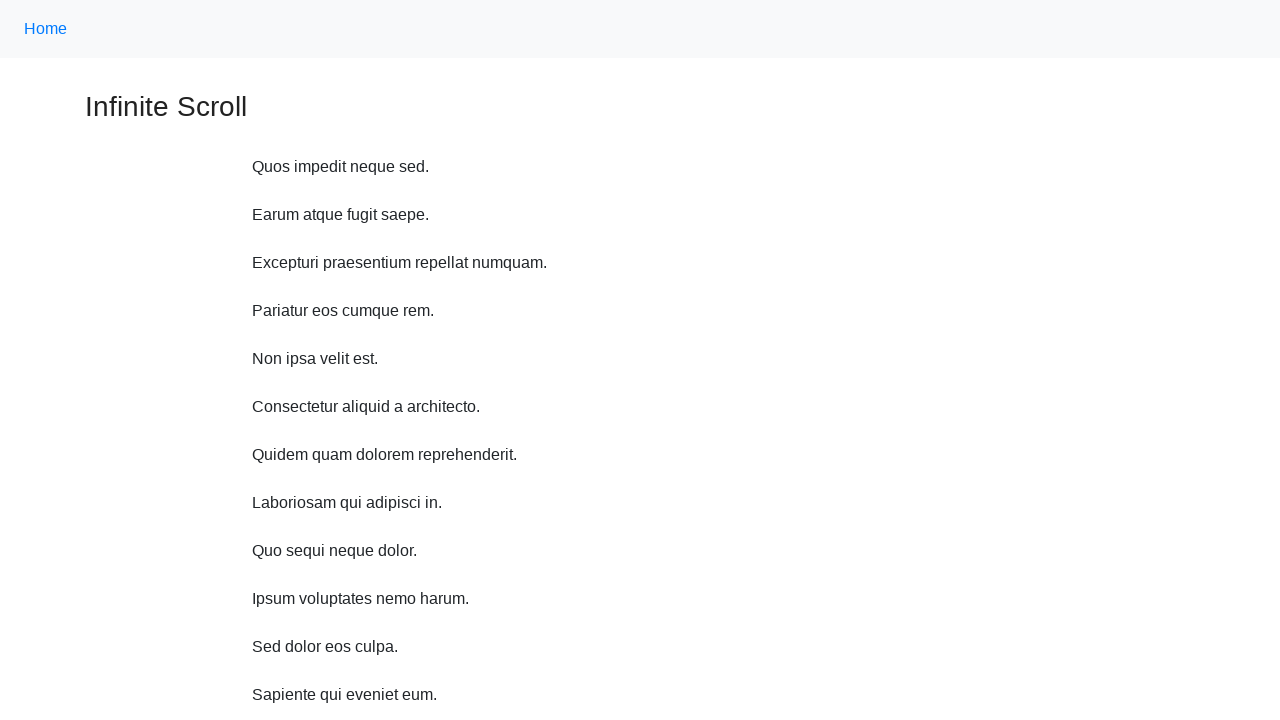

Scrolled up 750 pixels (iteration 7/10)
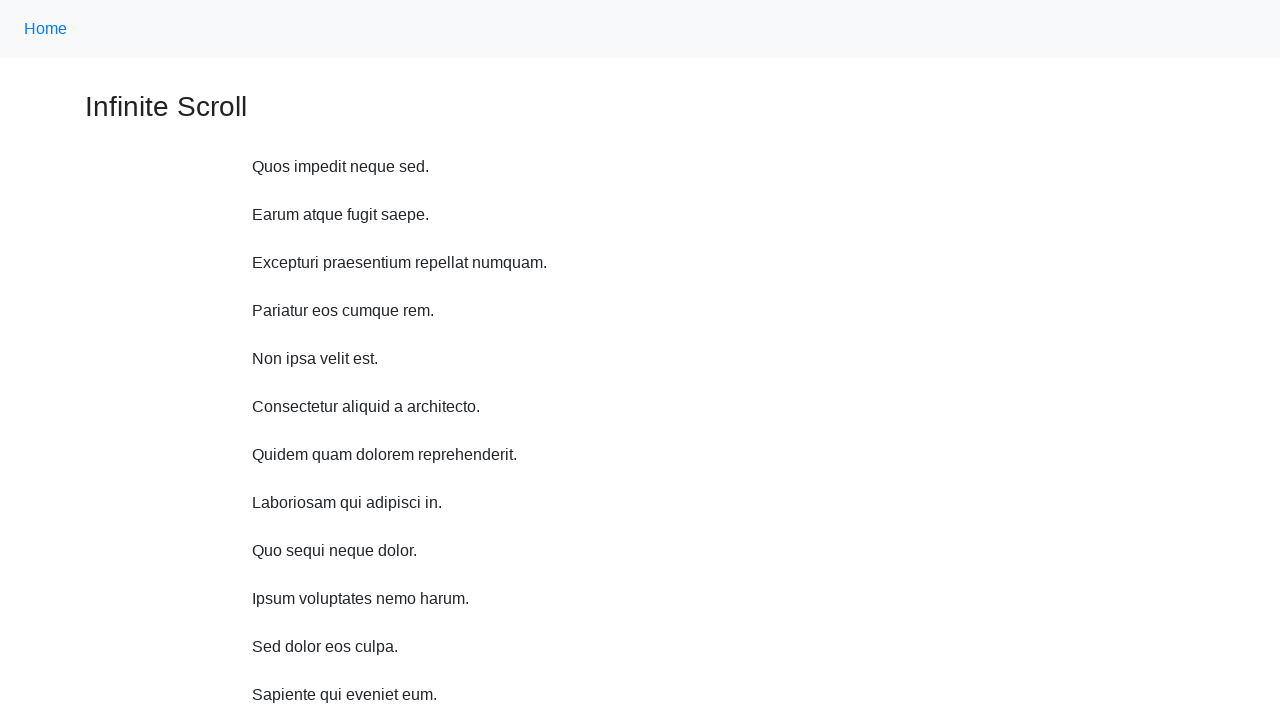

Waited 1 second before scrolling up
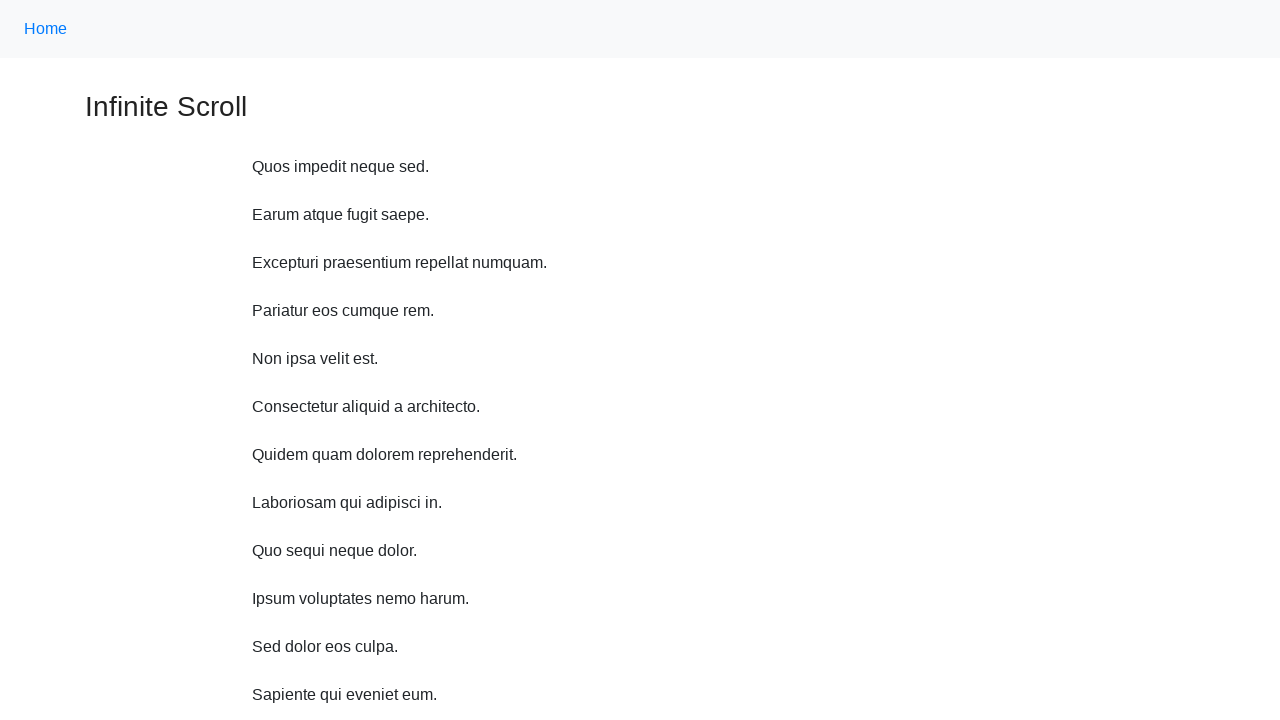

Scrolled up 750 pixels (iteration 8/10)
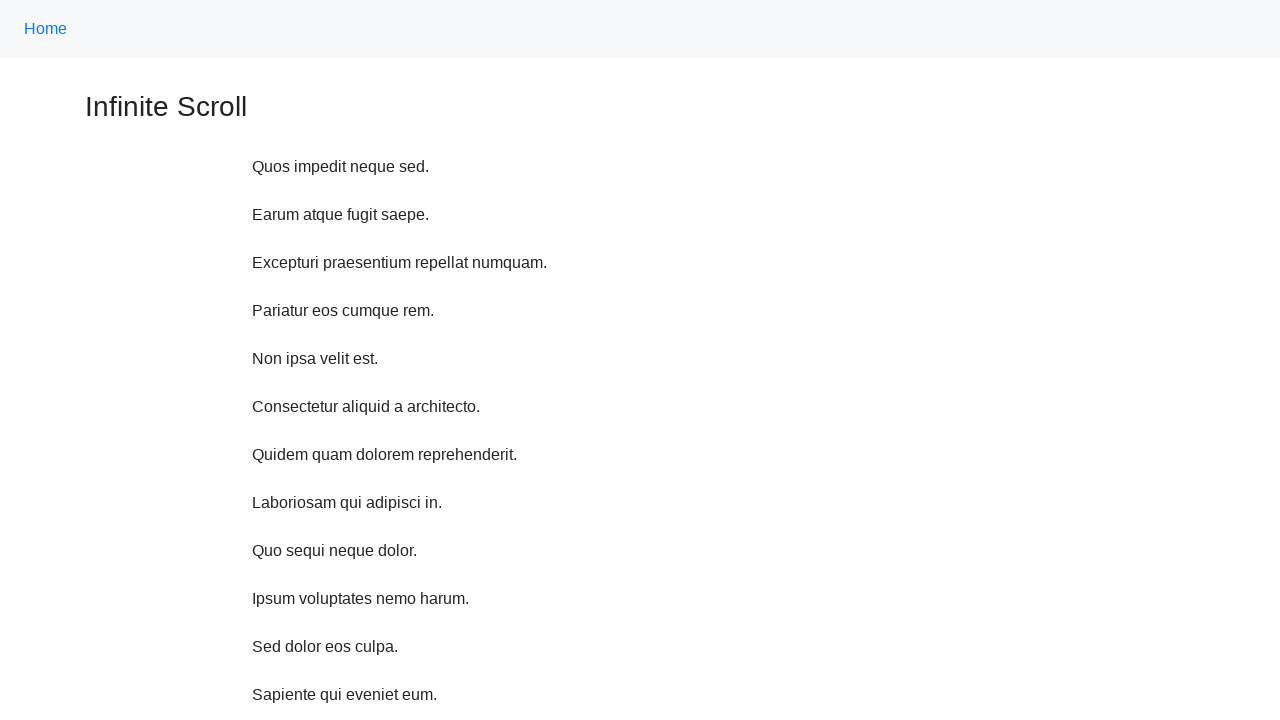

Waited 1 second before scrolling up
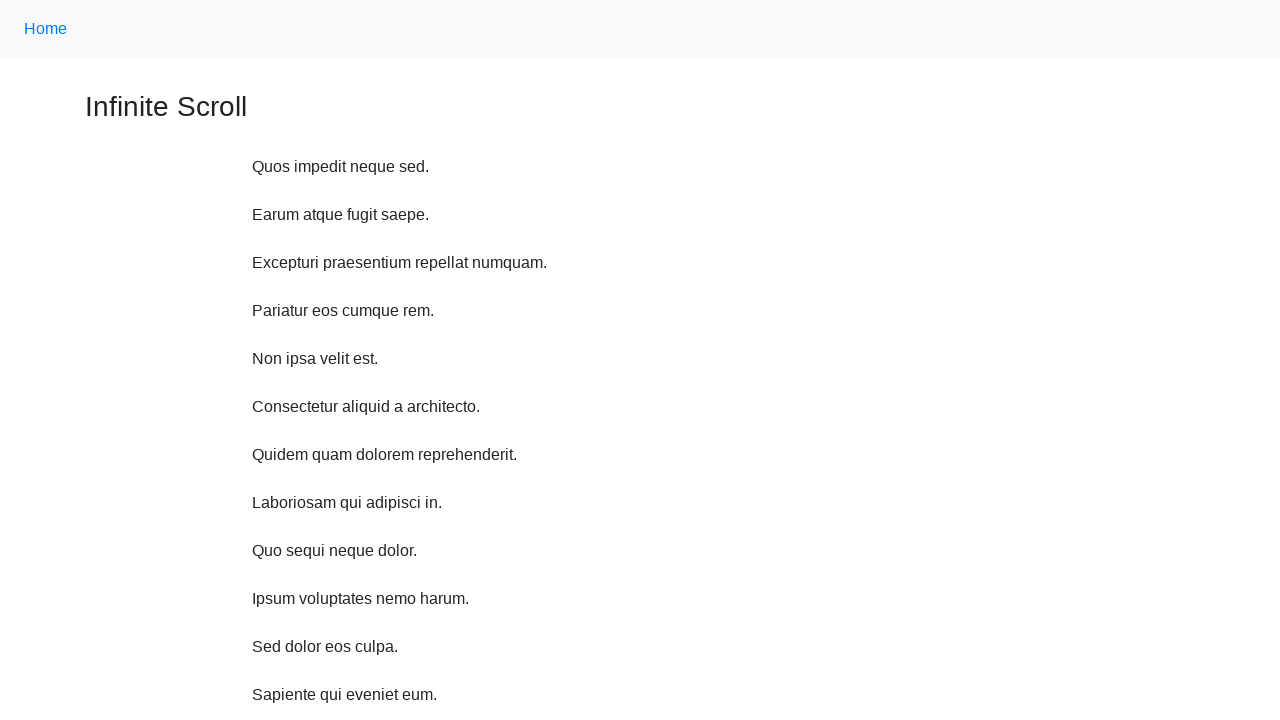

Scrolled up 750 pixels (iteration 9/10)
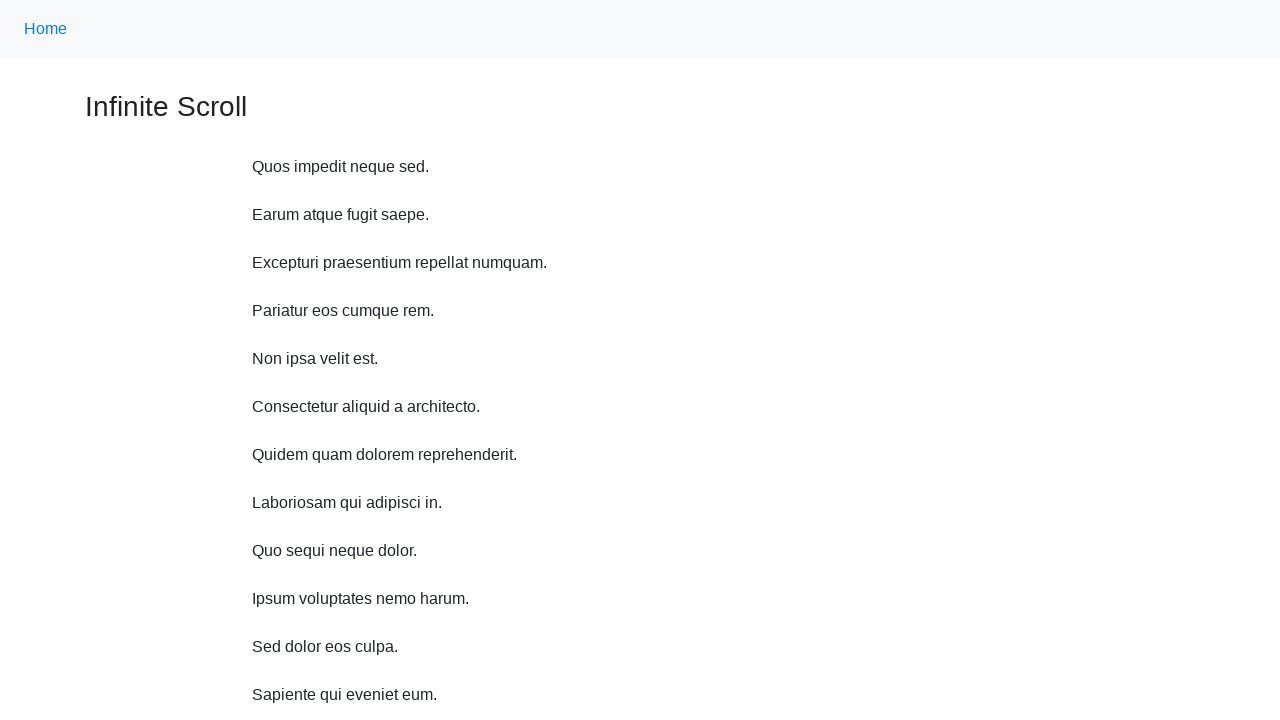

Waited 1 second before scrolling up
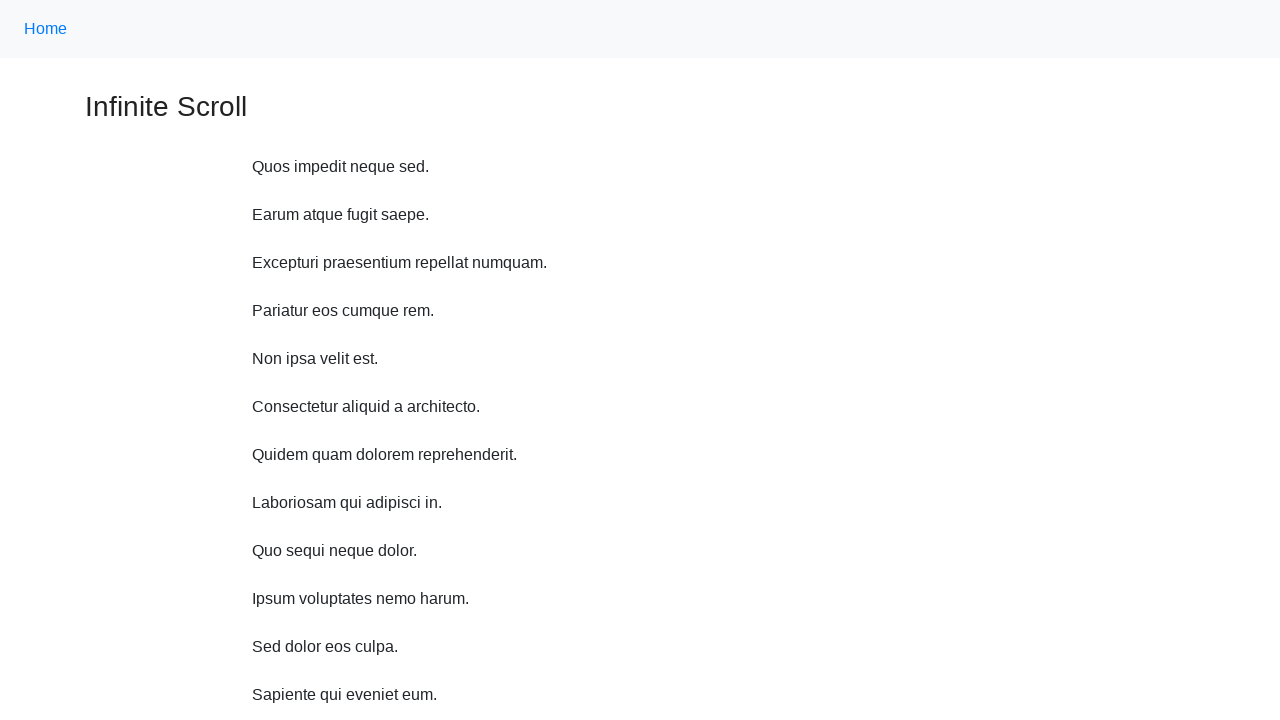

Scrolled up 750 pixels (iteration 10/10)
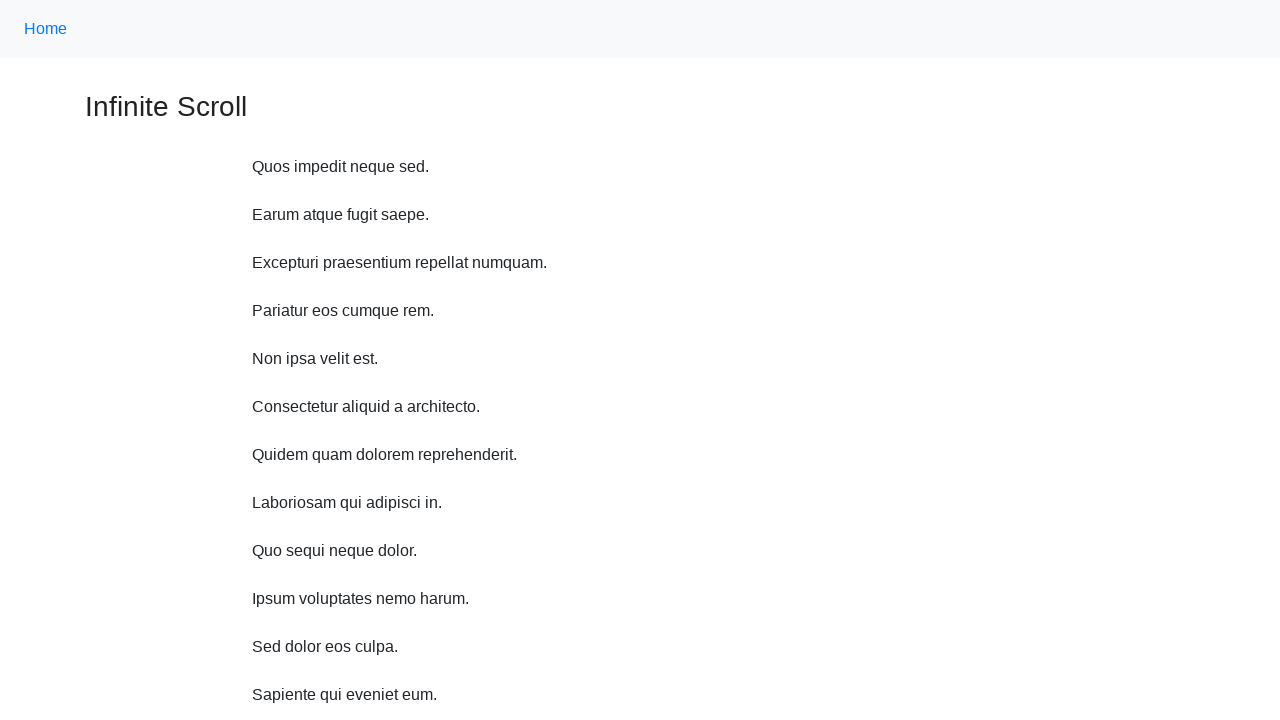

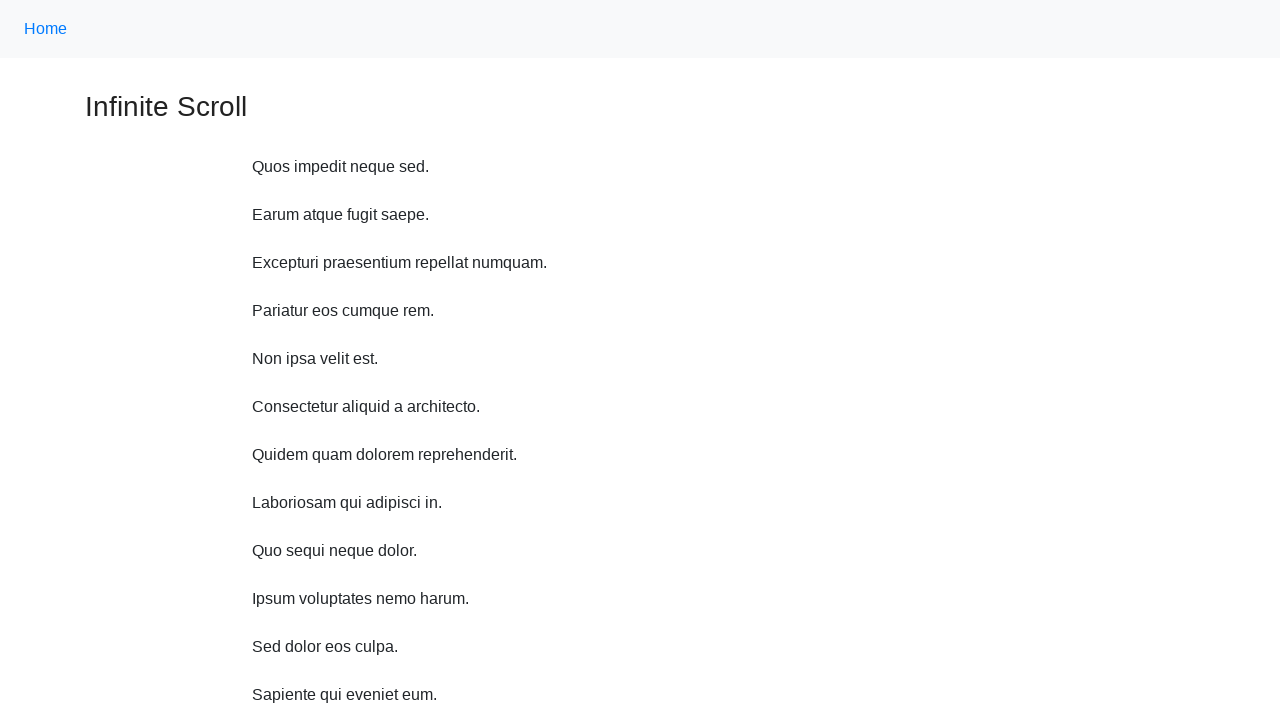